Tests successful registration by filling name and topic fields, then verifying welcome message on home page

Starting URL: https://qameetup.ccbp.tech/

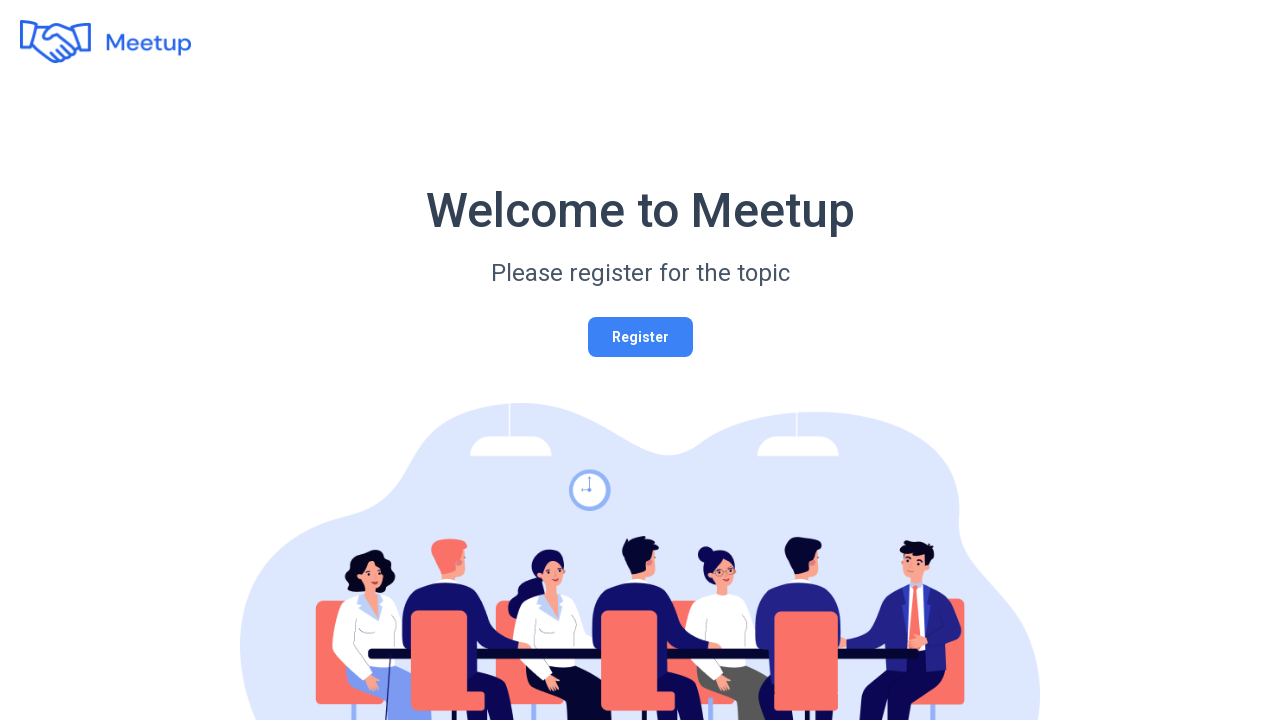

Clicked Register button to navigate to registration page at (640, 337) on #registerButton
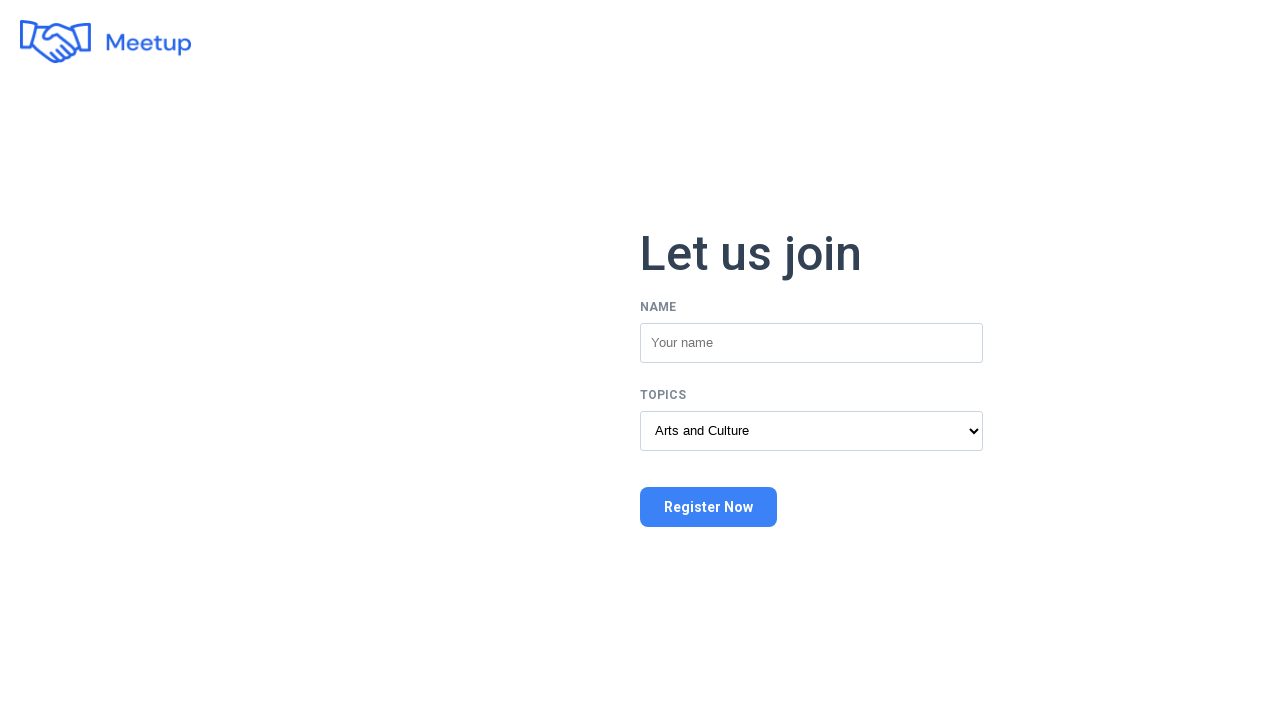

Filled name field with 'Alice' on #name
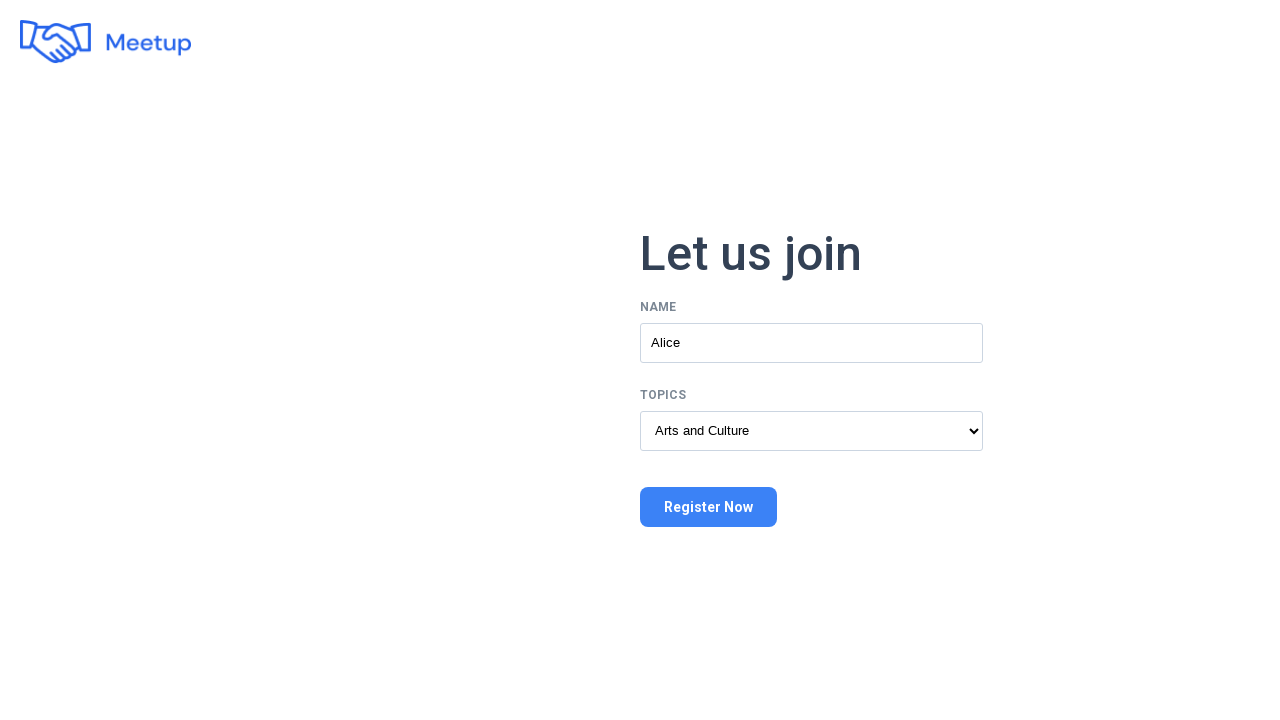

Selected topic 'Arts and Culture' from dropdown on #topic
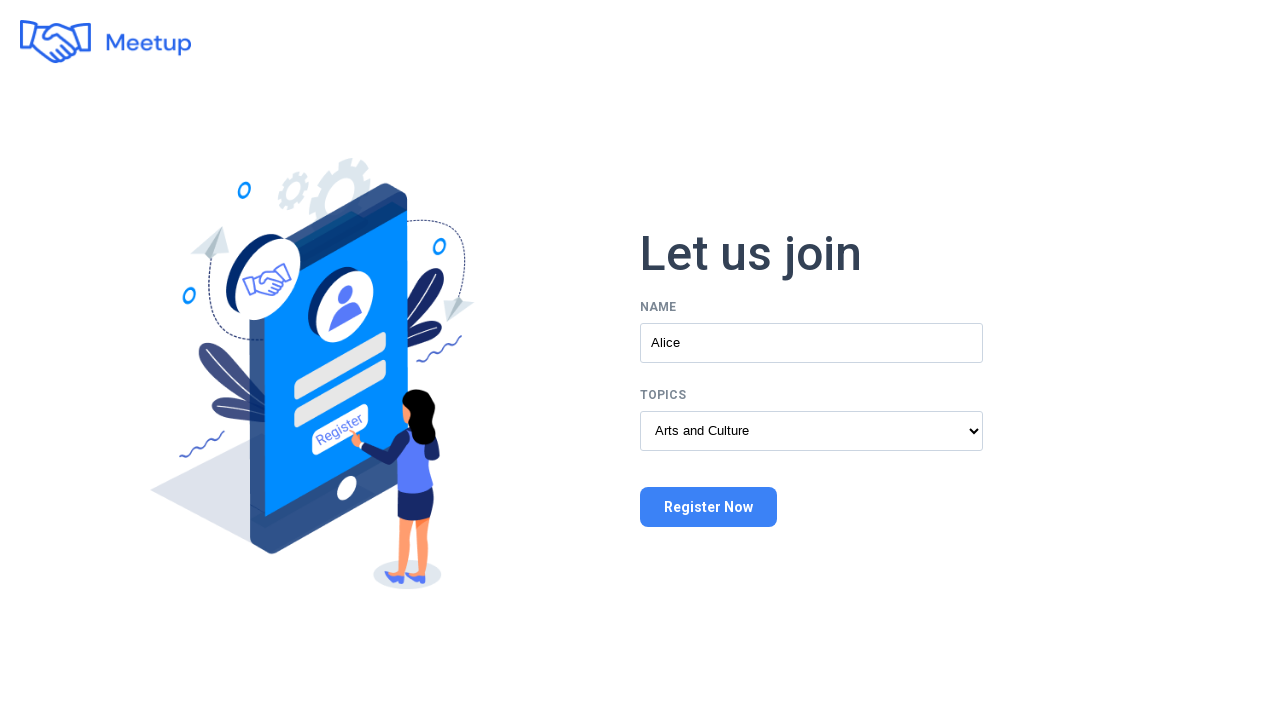

Clicked Register Now button to submit form at (708, 507) on button[class*='Register']
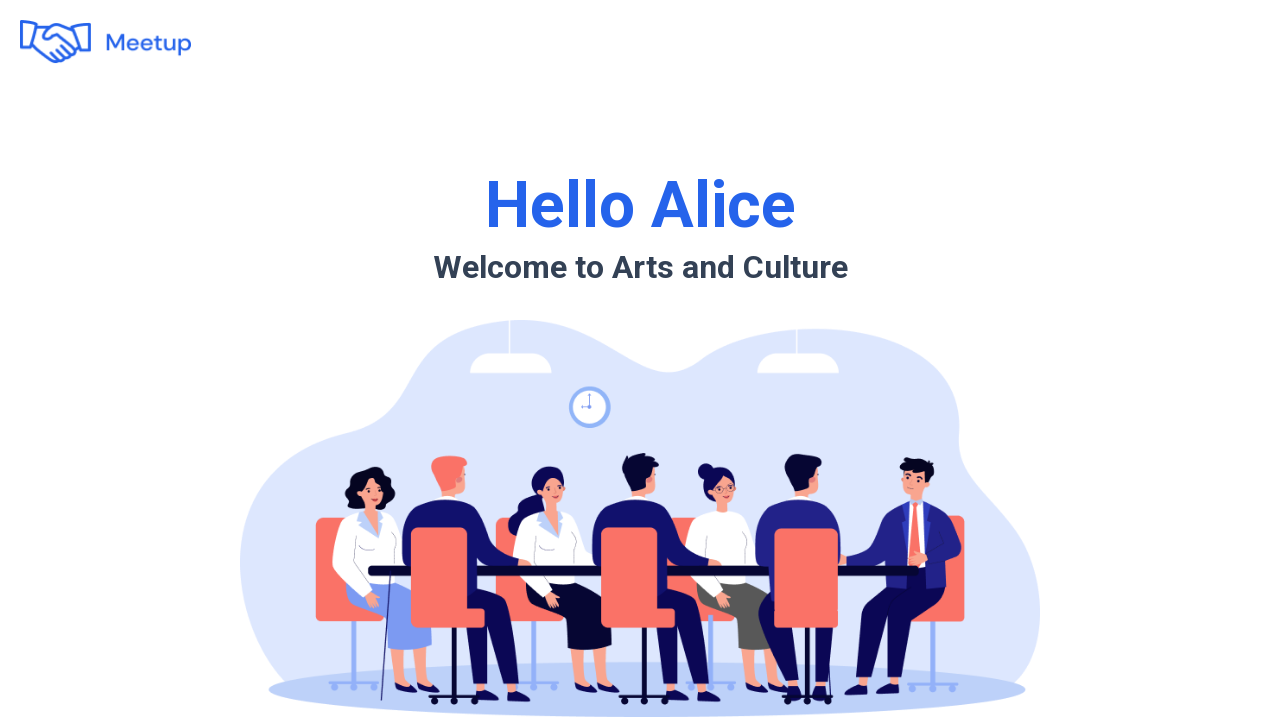

Navigated back to home page successfully
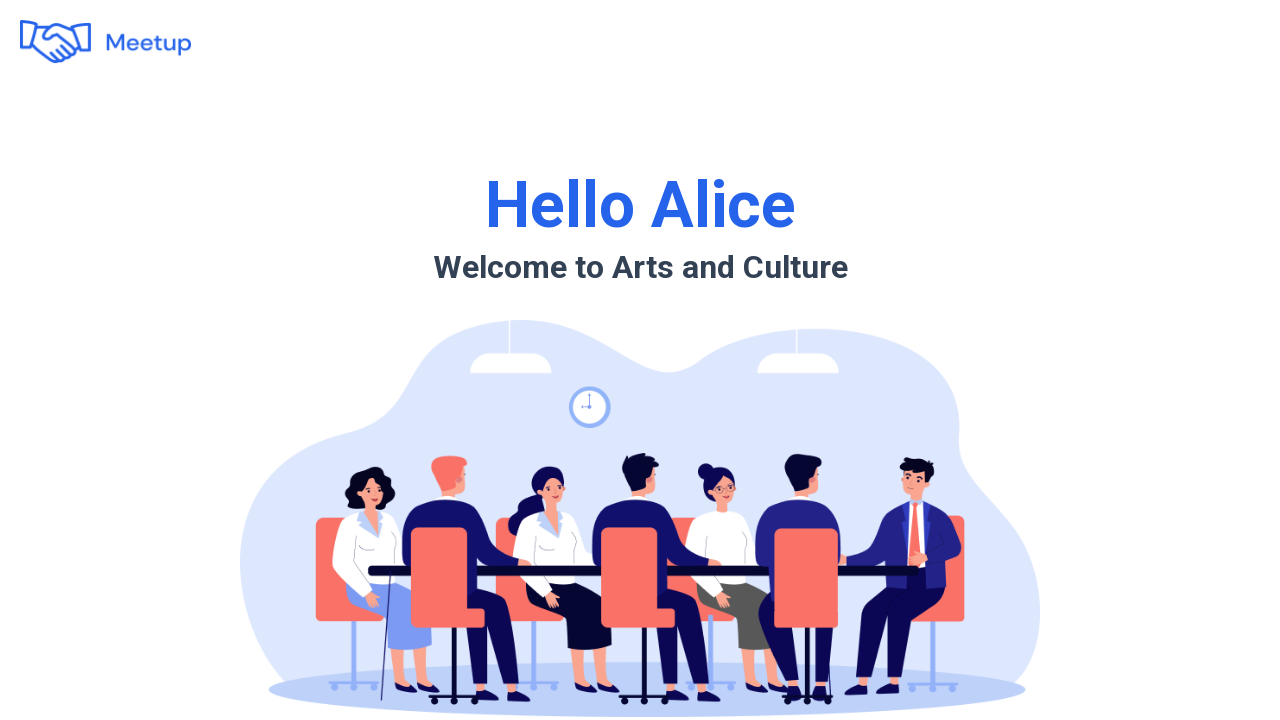

Verified welcome heading displays 'Hello Alice'
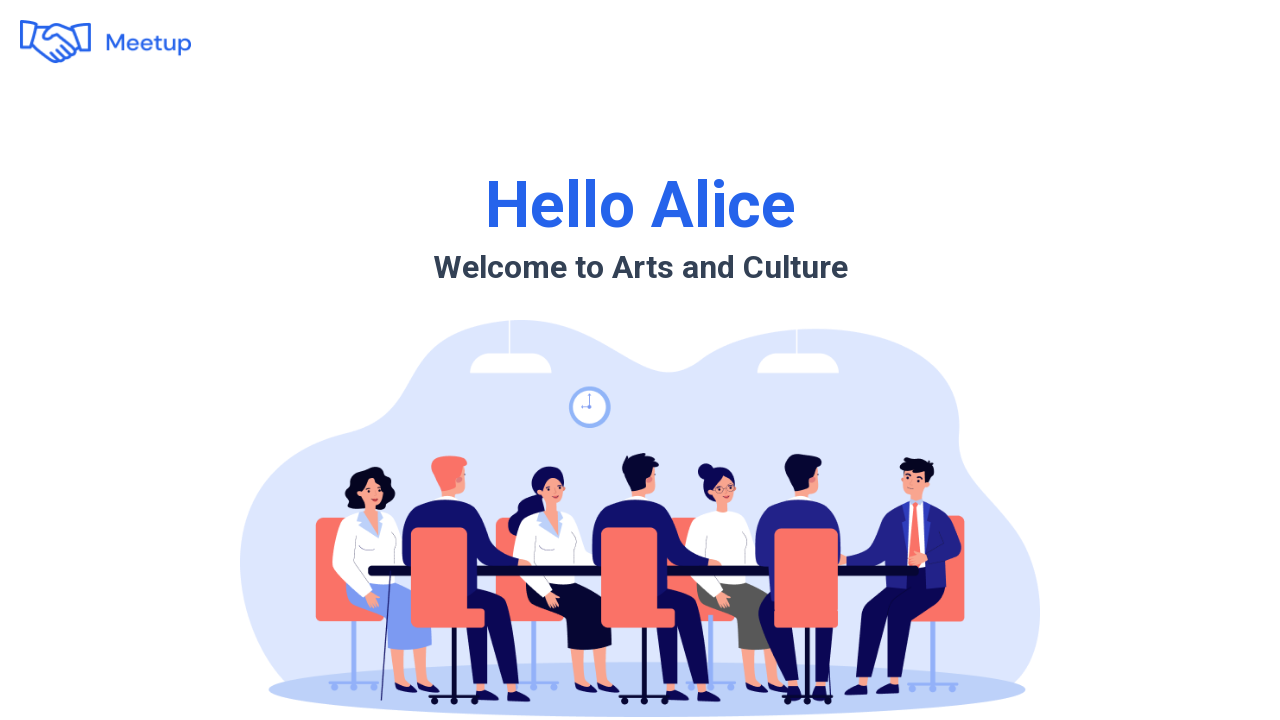

Verified description displays 'Welcome to Arts and Culture'
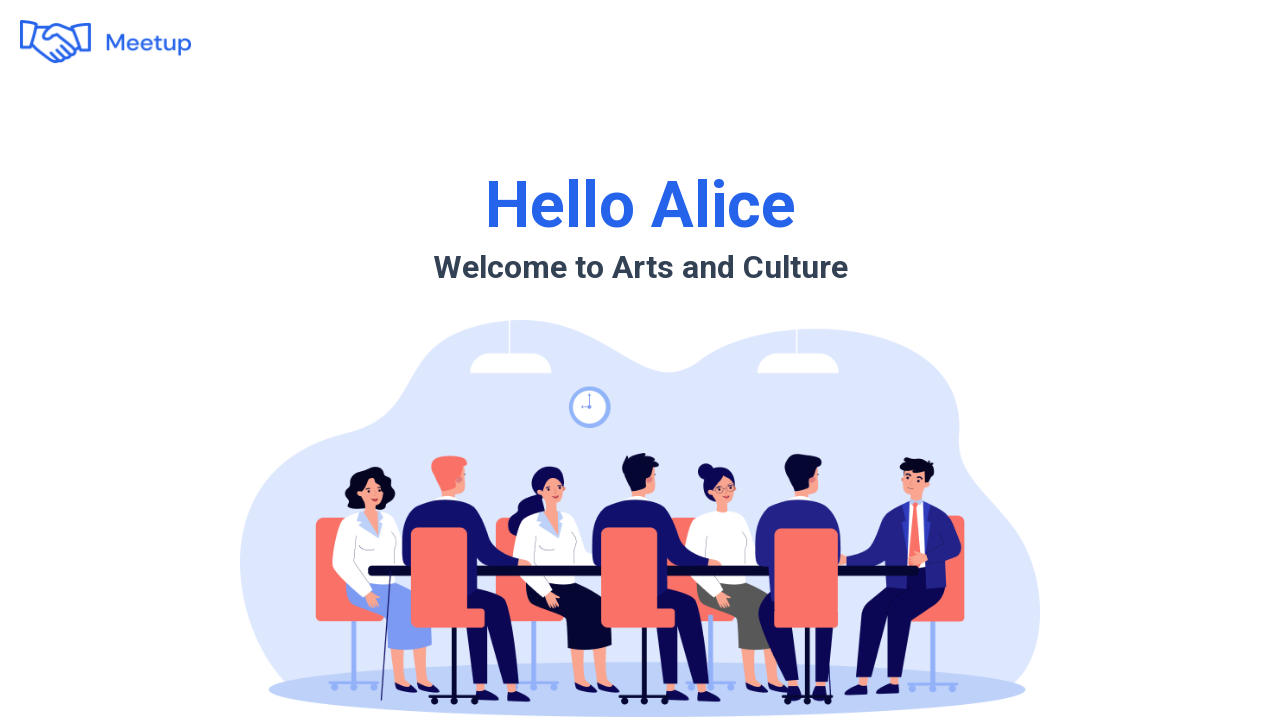

Navigated back to home page for next test iteration
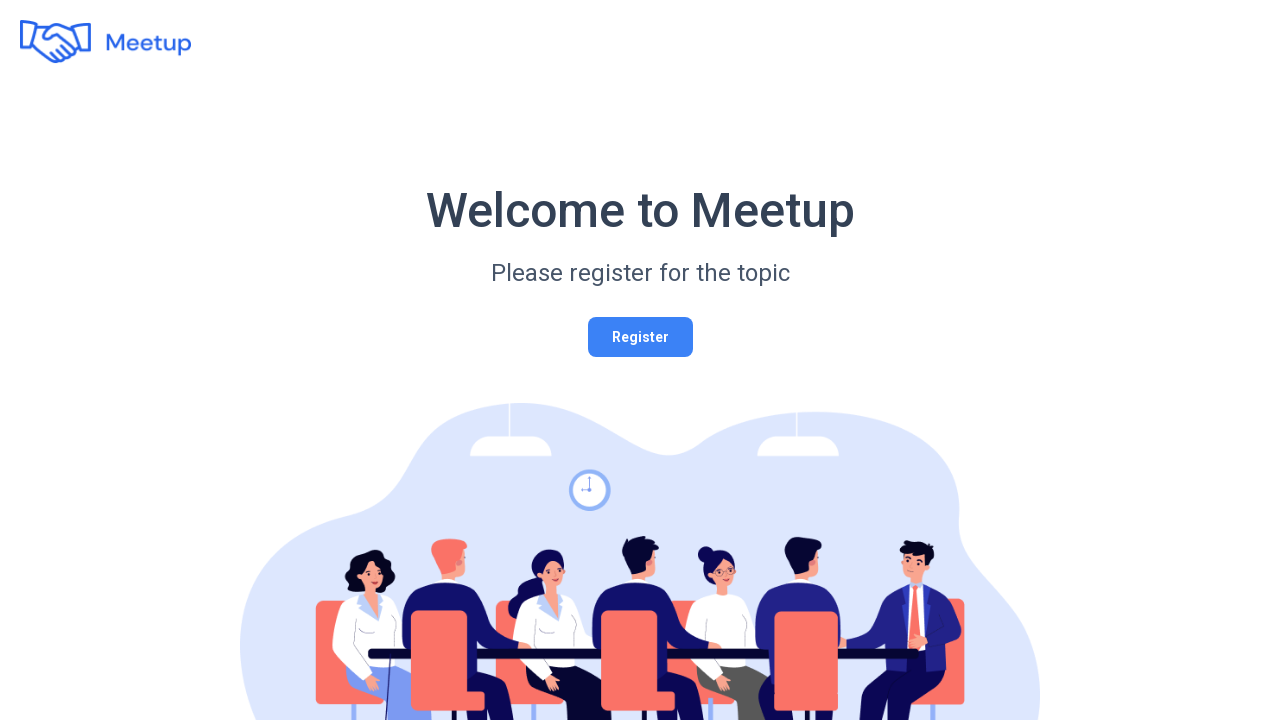

Clicked Register button to navigate to registration page at (640, 337) on #registerButton
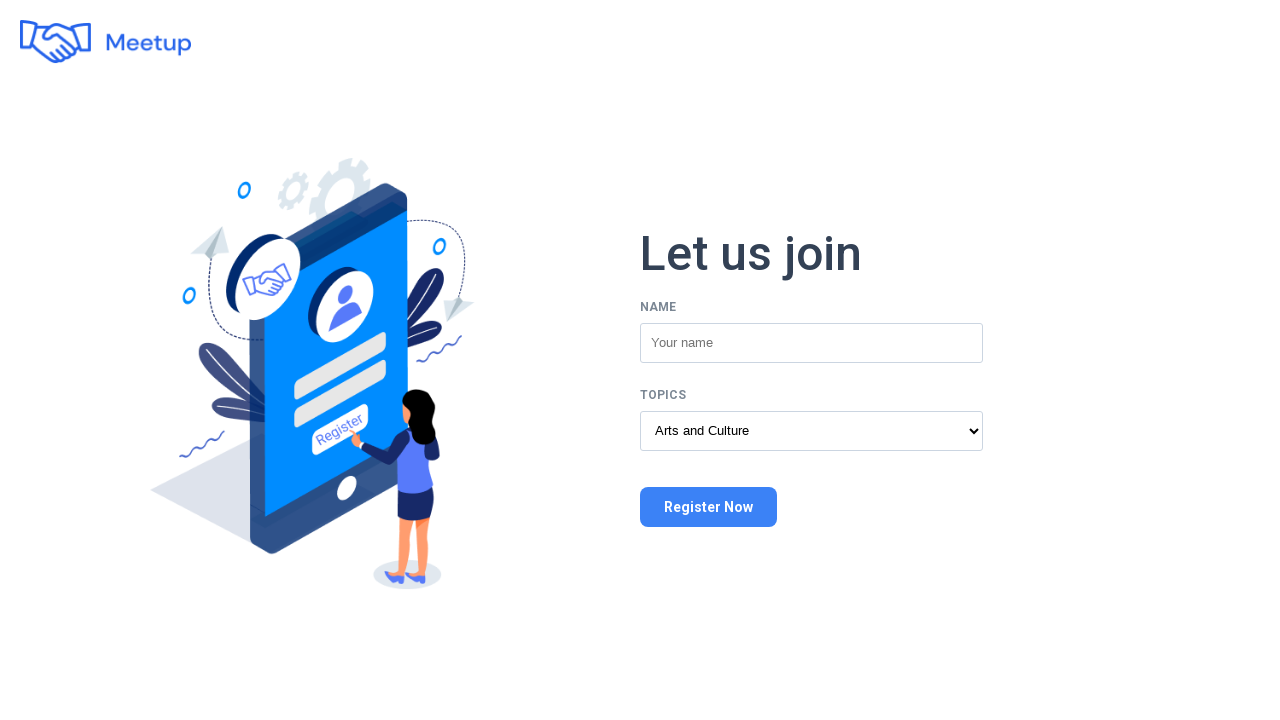

Filled name field with 'Bob' on #name
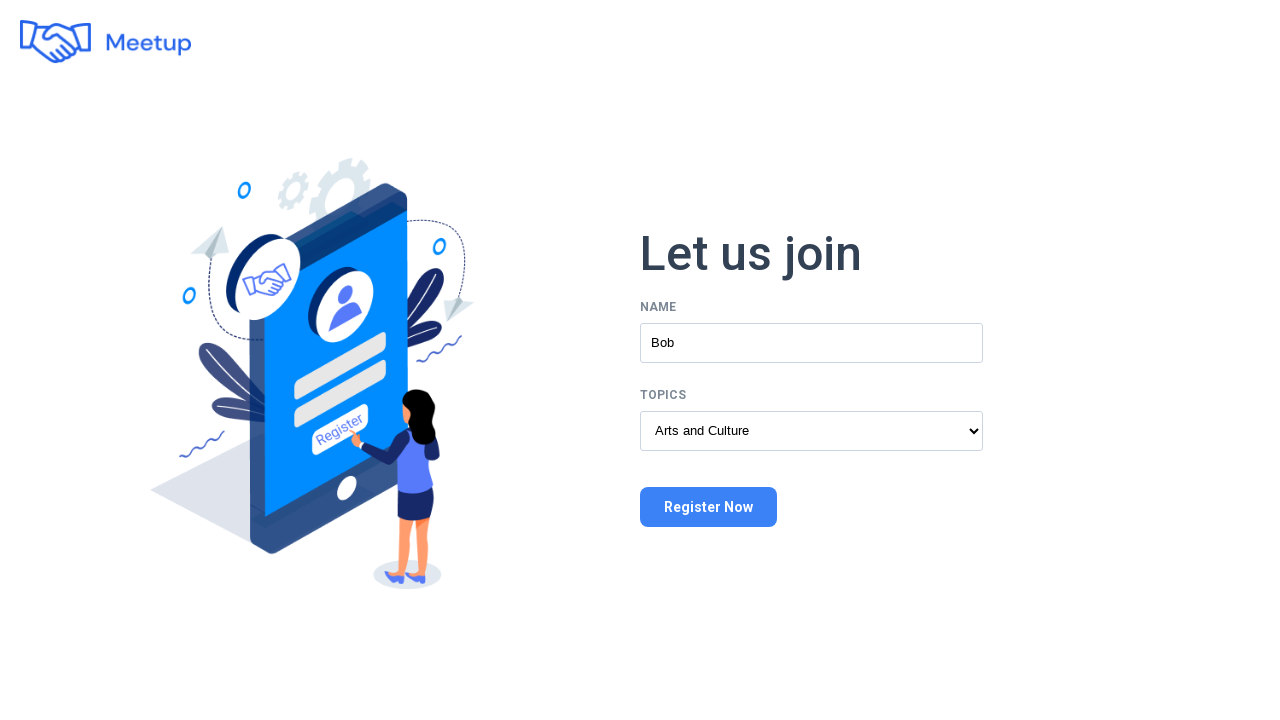

Selected topic 'Career and Business' from dropdown on #topic
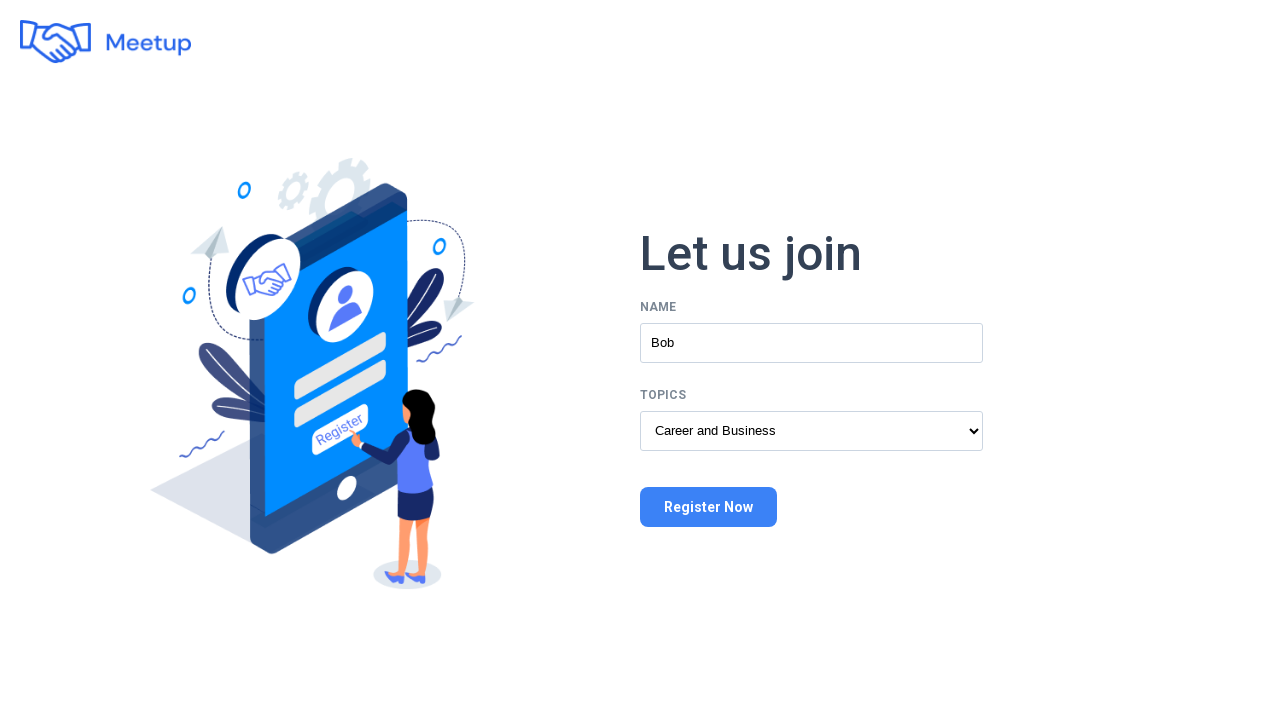

Clicked Register Now button to submit form at (708, 507) on button[class*='Register']
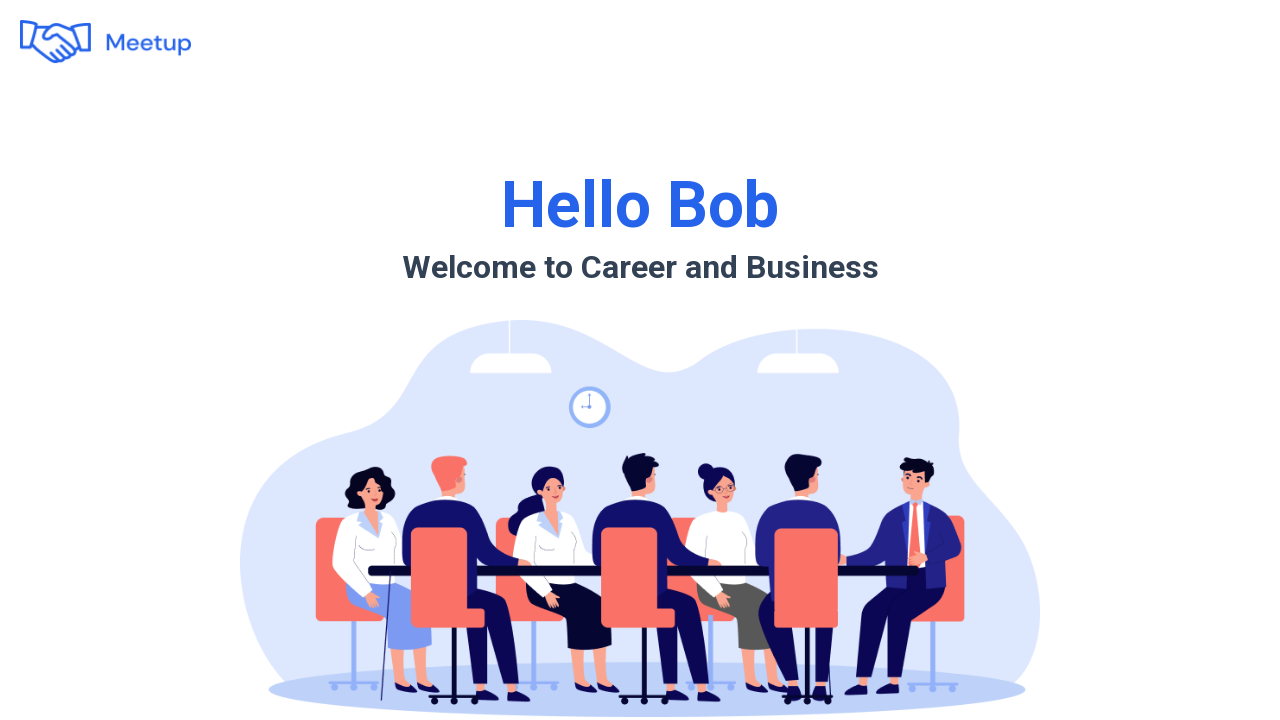

Navigated back to home page successfully
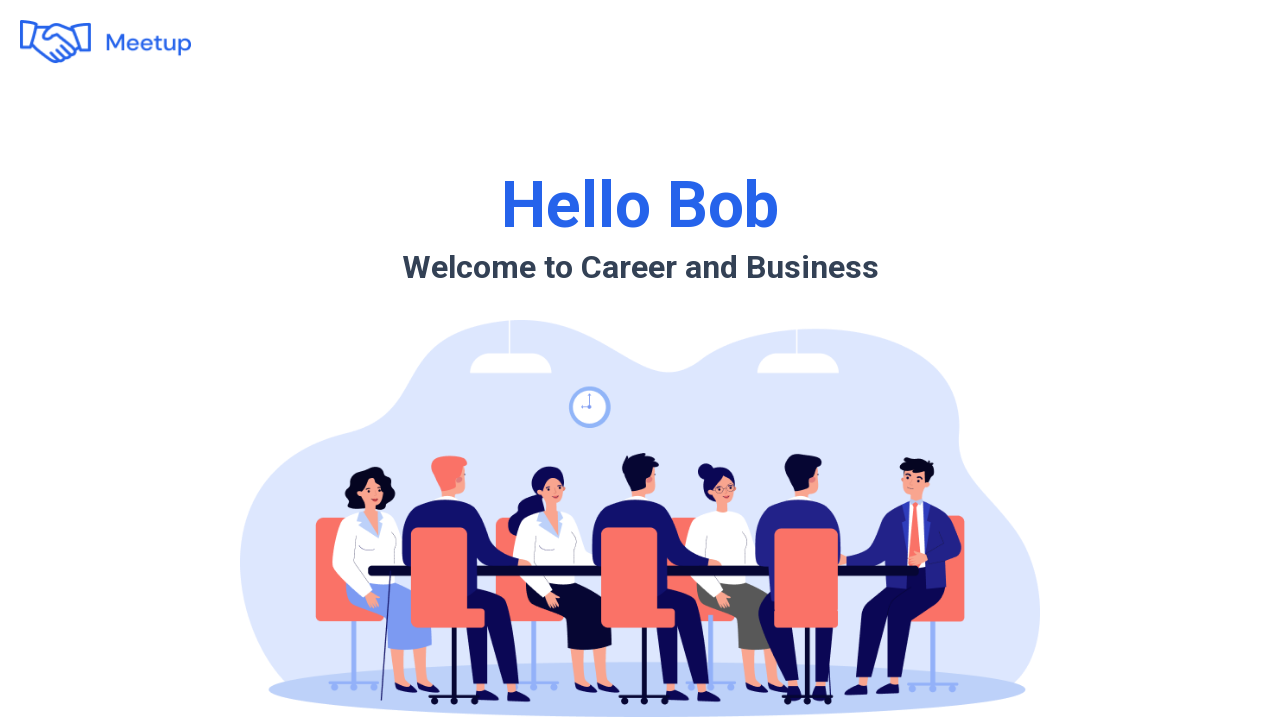

Verified welcome heading displays 'Hello Bob'
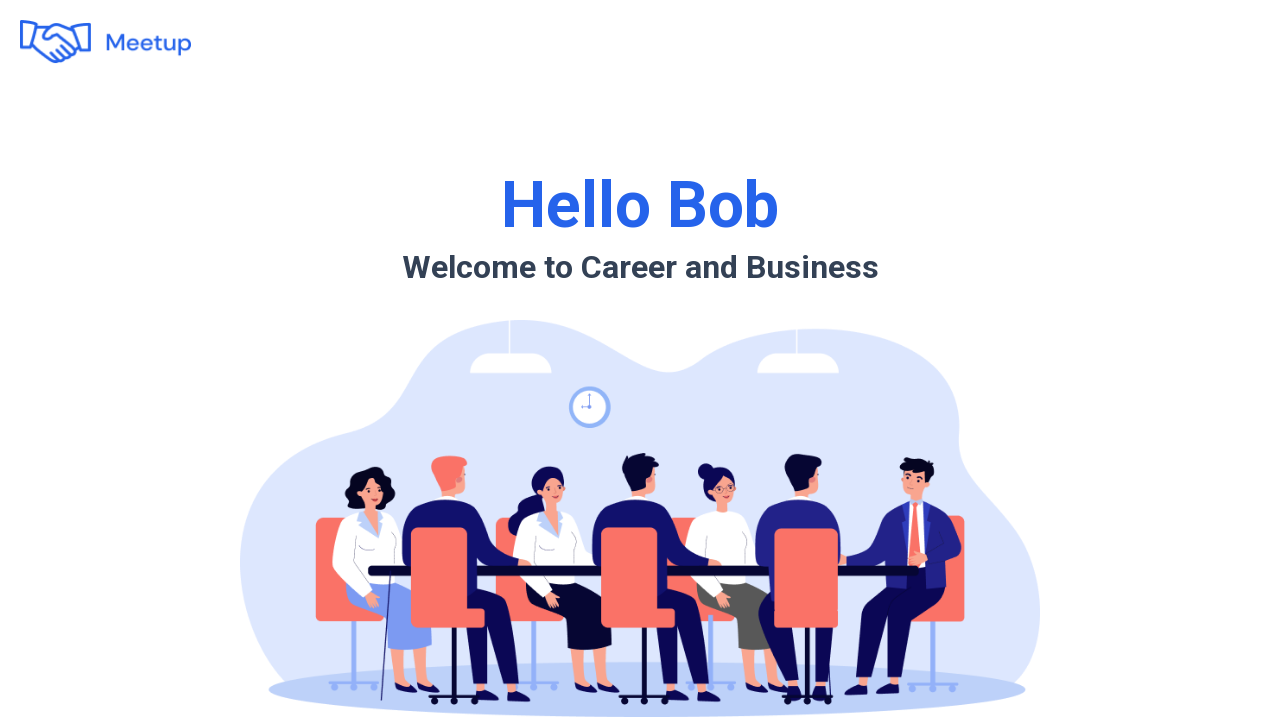

Verified description displays 'Welcome to Career and Business'
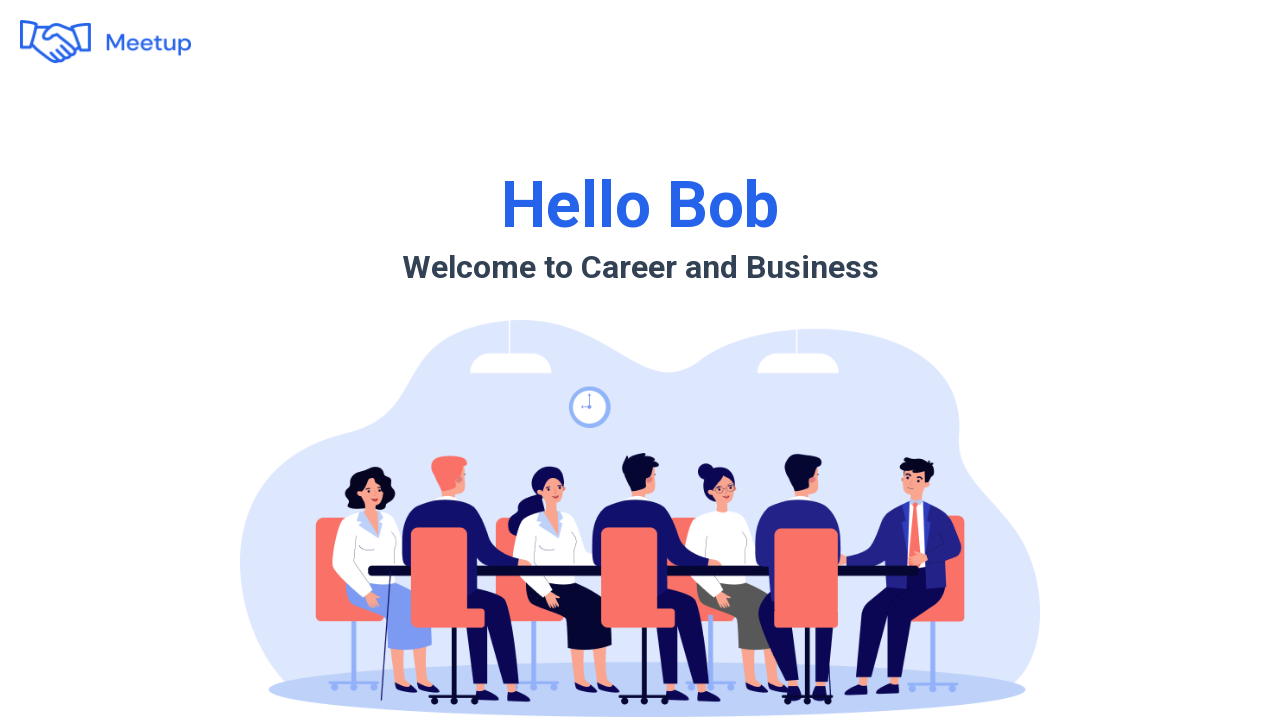

Navigated back to home page for next test iteration
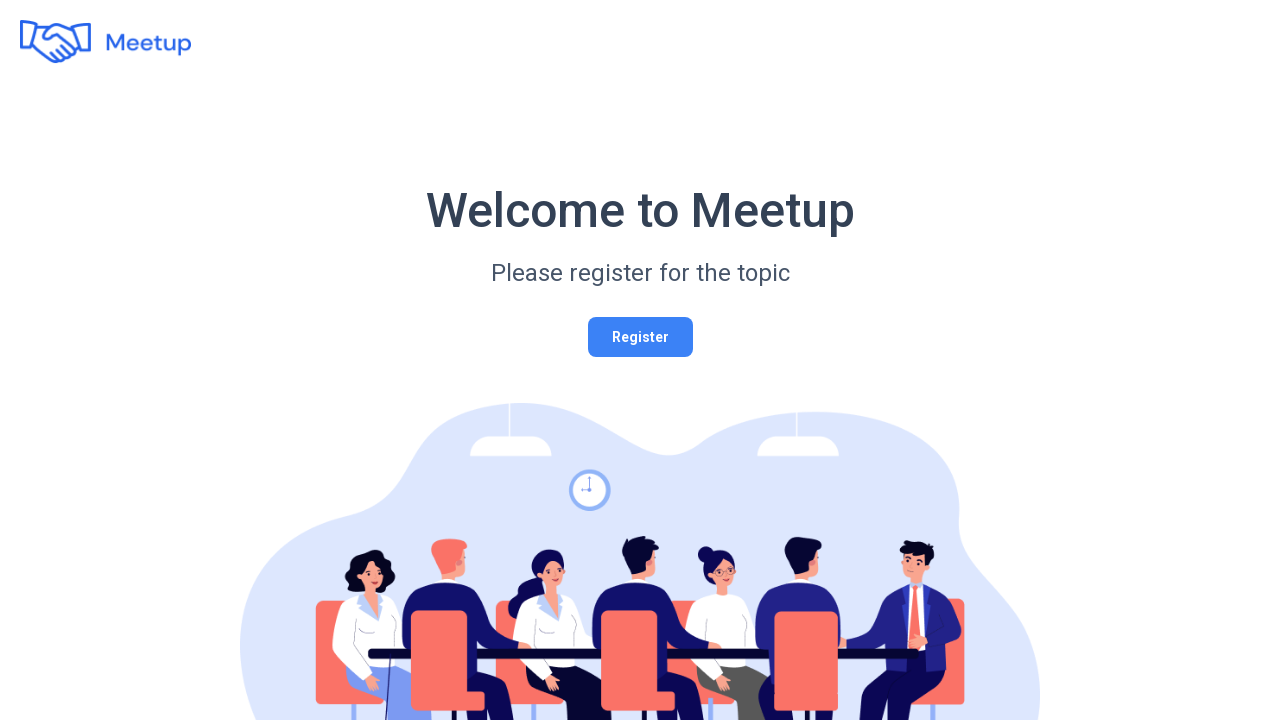

Clicked Register button to navigate to registration page at (640, 337) on #registerButton
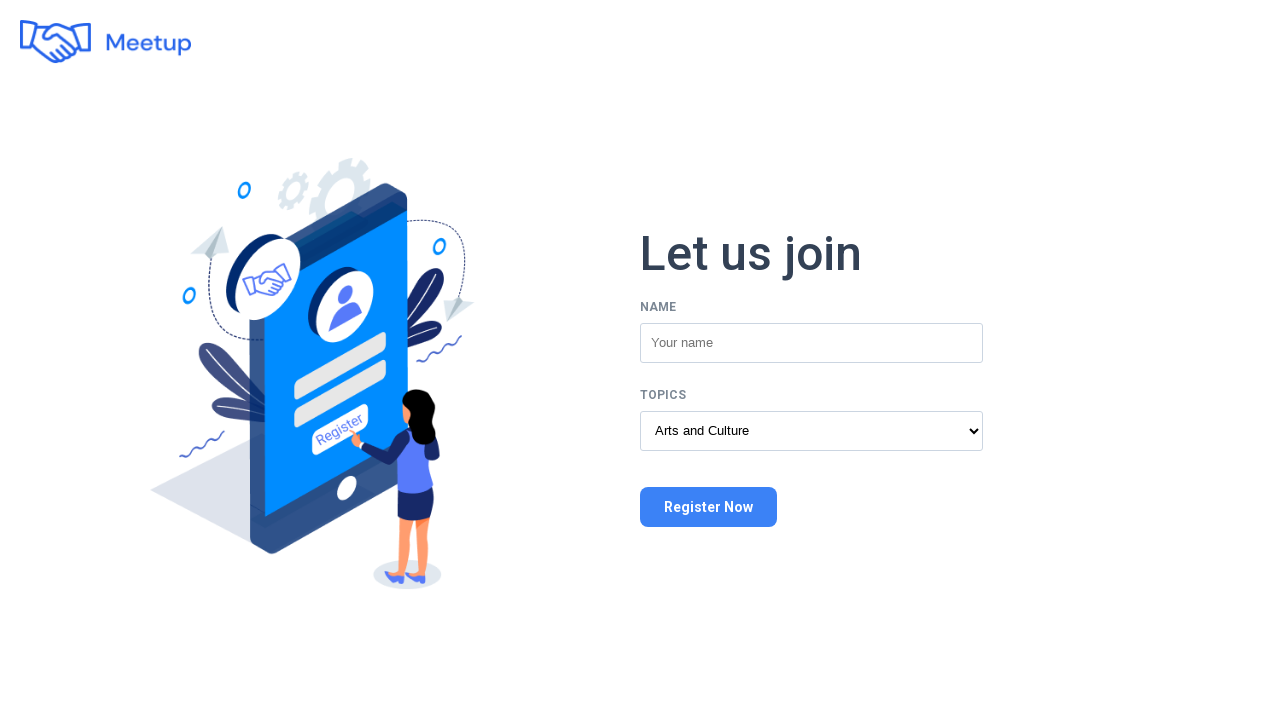

Filled name field with 'Charlie' on #name
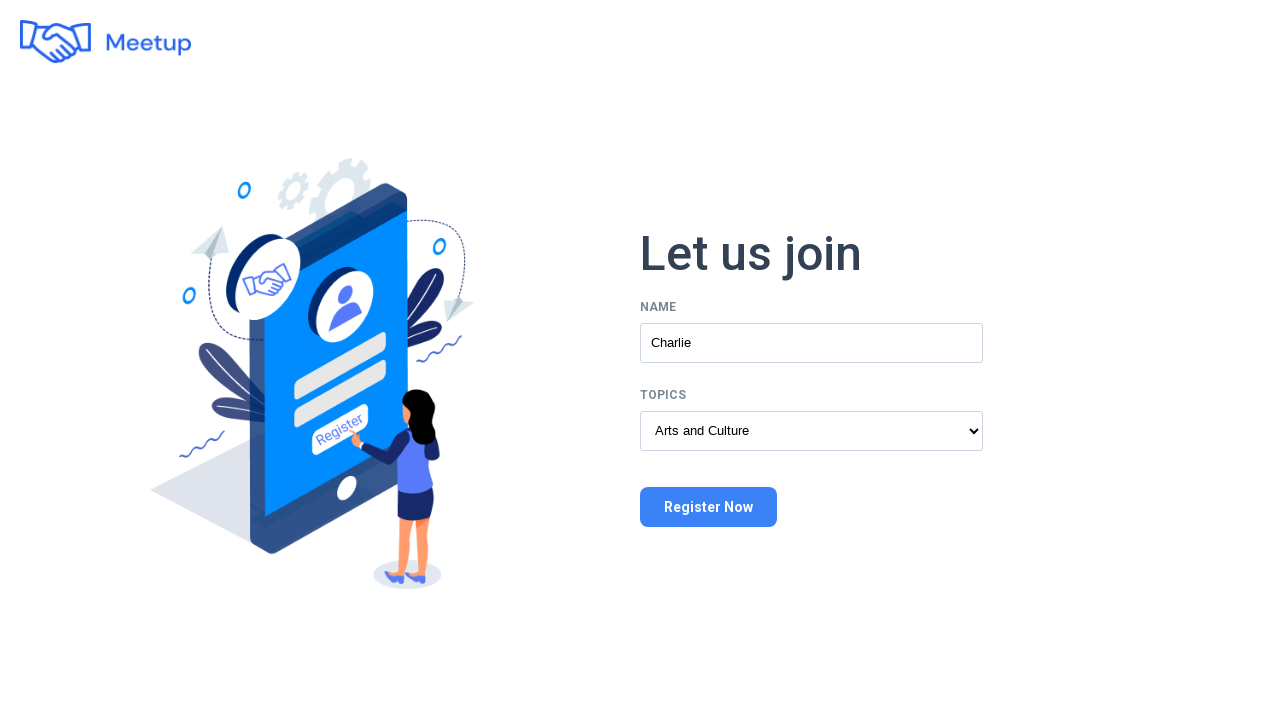

Selected topic 'Education and Learning' from dropdown on #topic
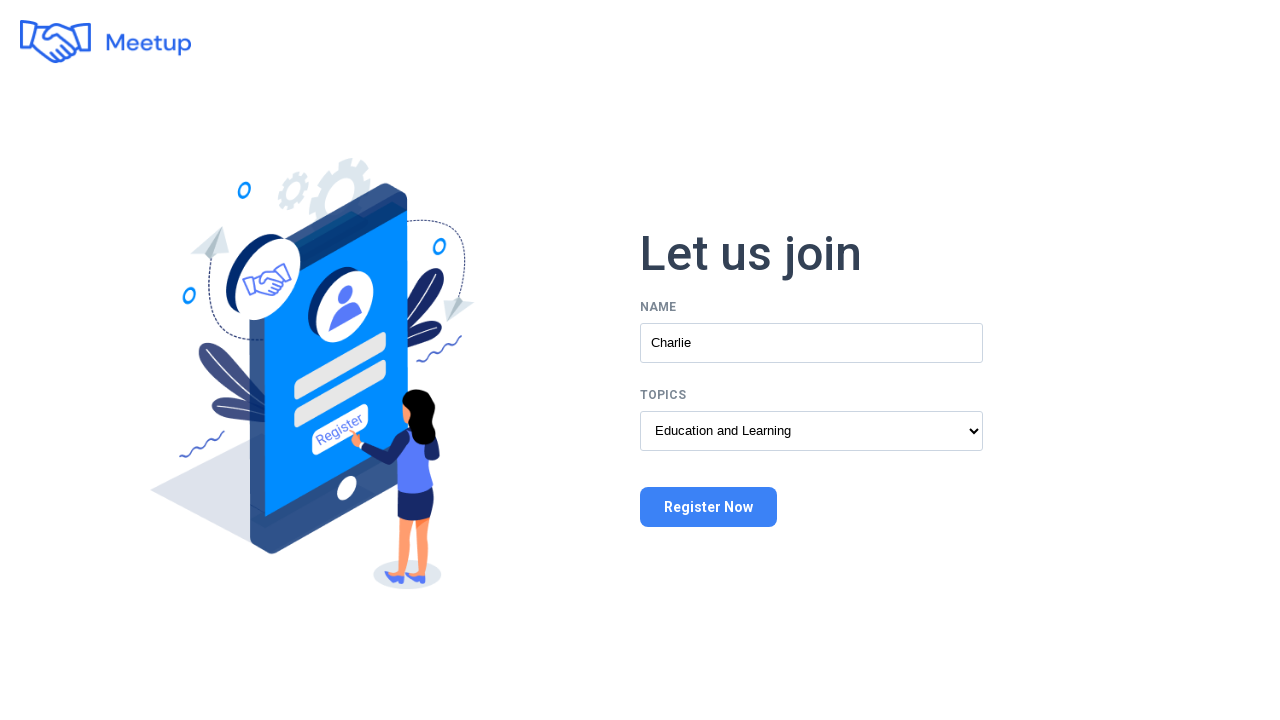

Clicked Register Now button to submit form at (708, 507) on button[class*='Register']
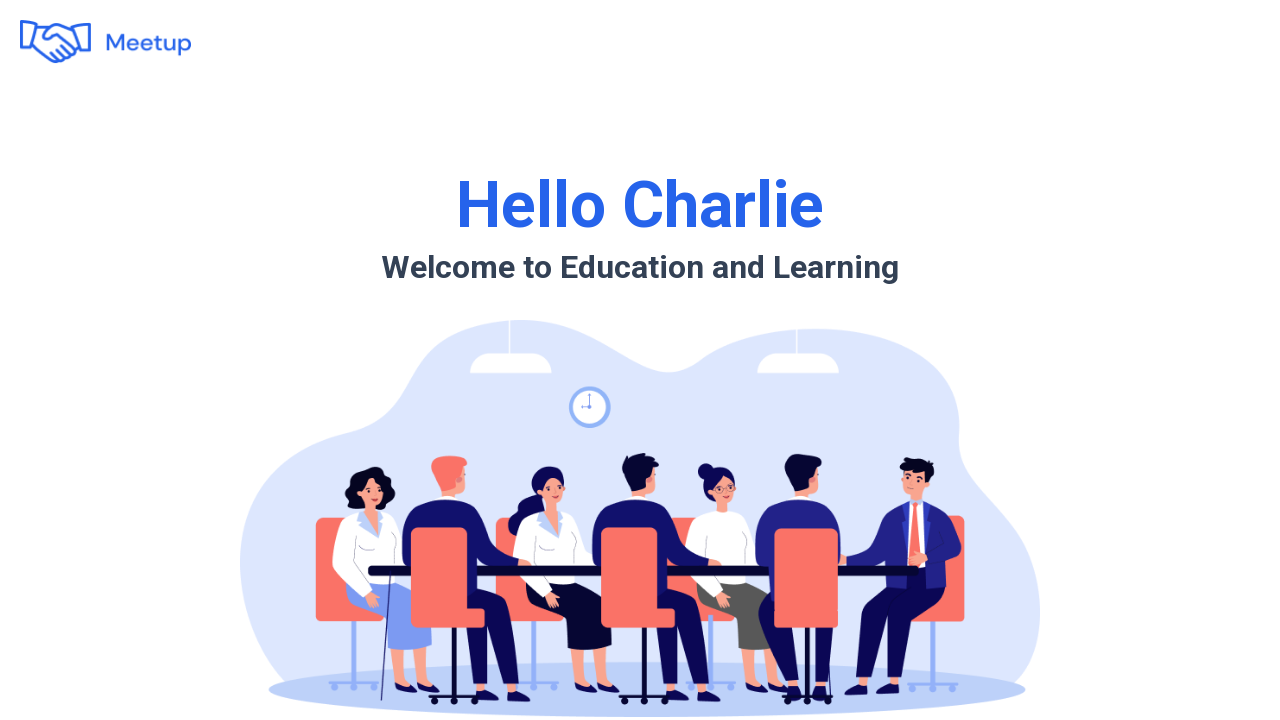

Navigated back to home page successfully
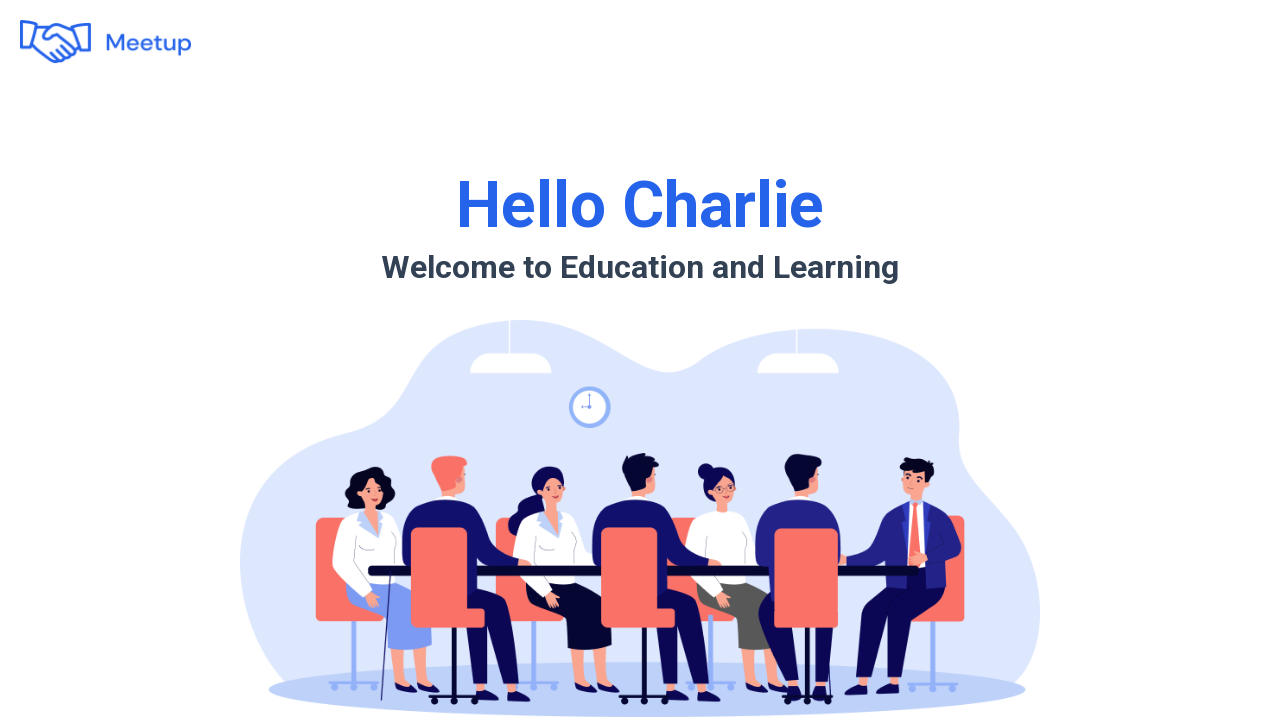

Verified welcome heading displays 'Hello Charlie'
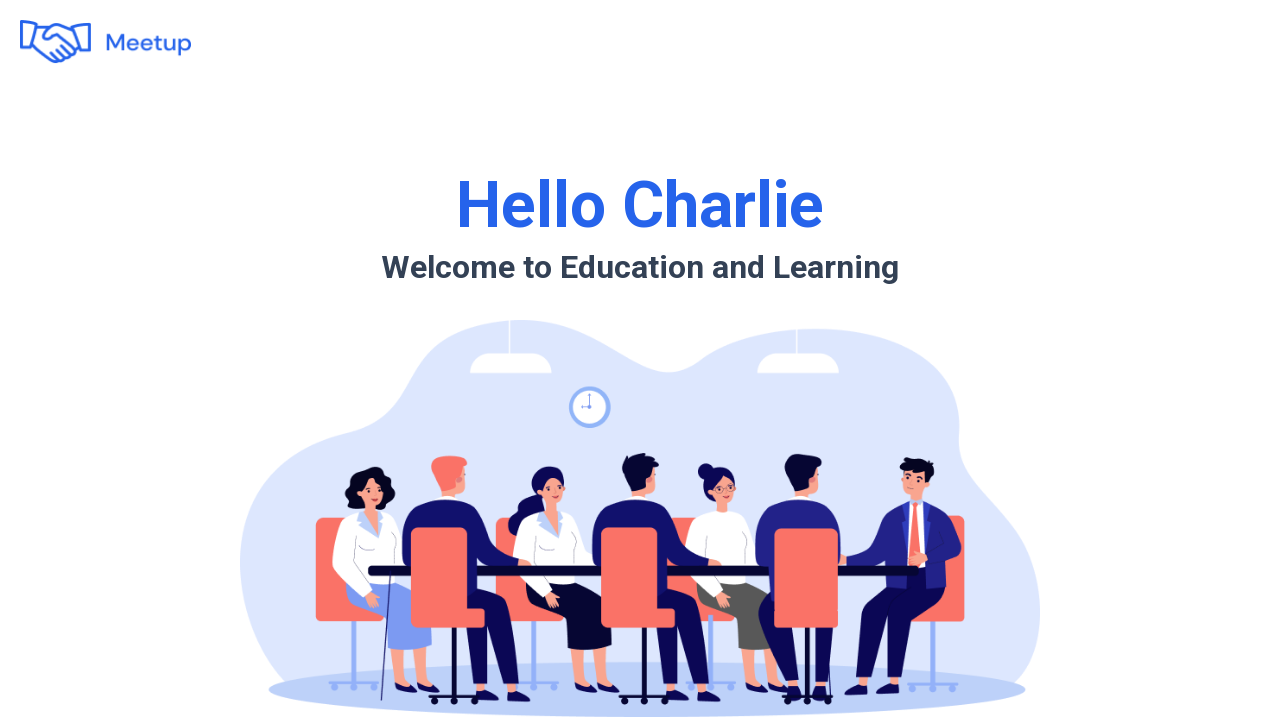

Verified description displays 'Welcome to Education and Learning'
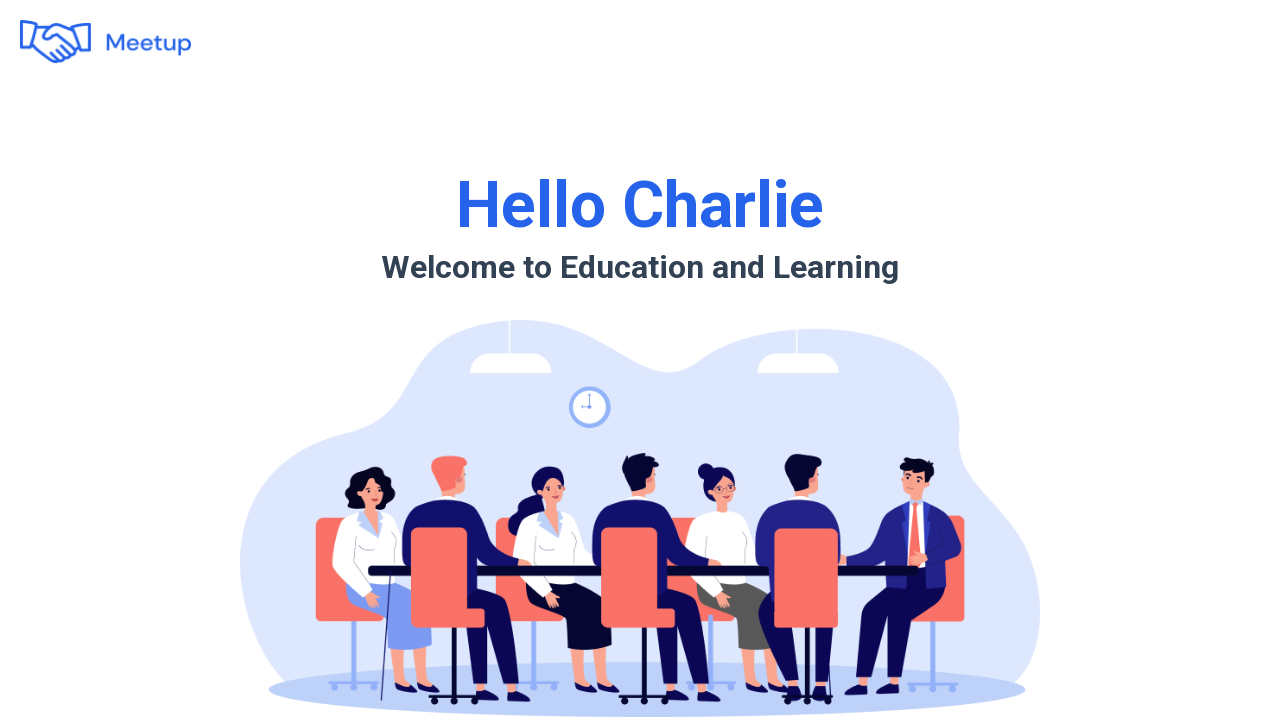

Navigated back to home page for next test iteration
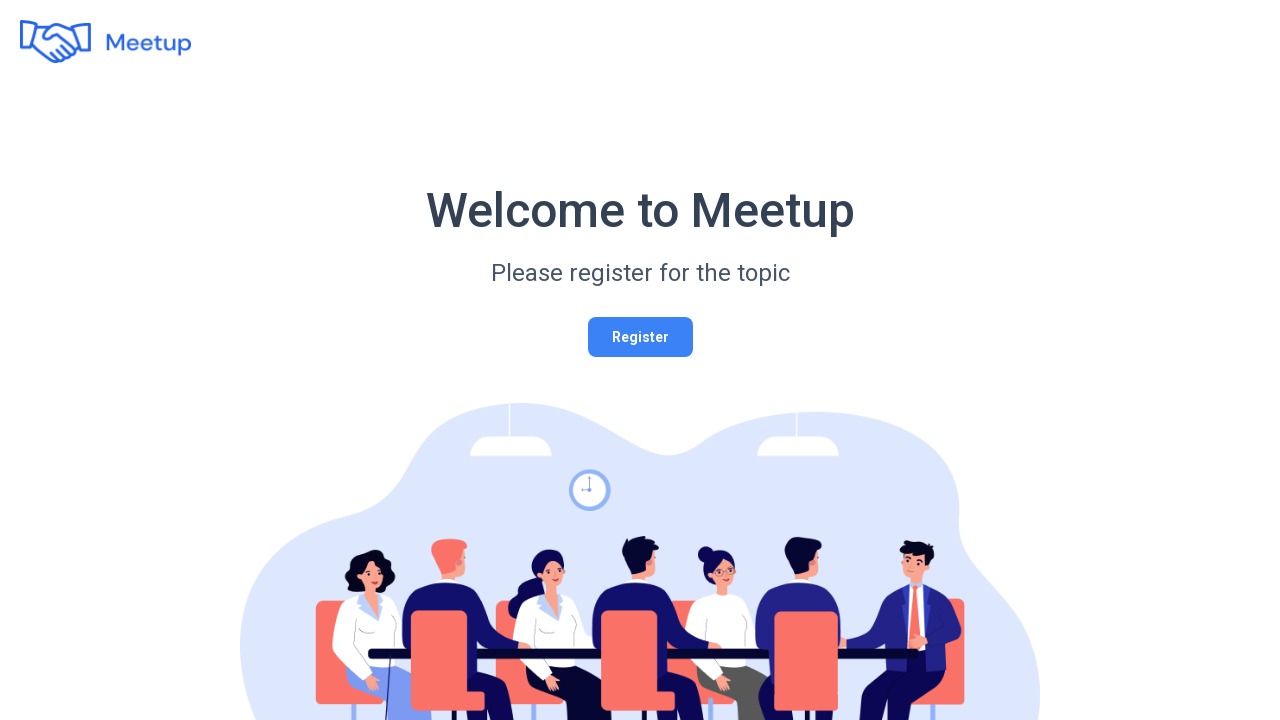

Clicked Register button to navigate to registration page at (640, 337) on #registerButton
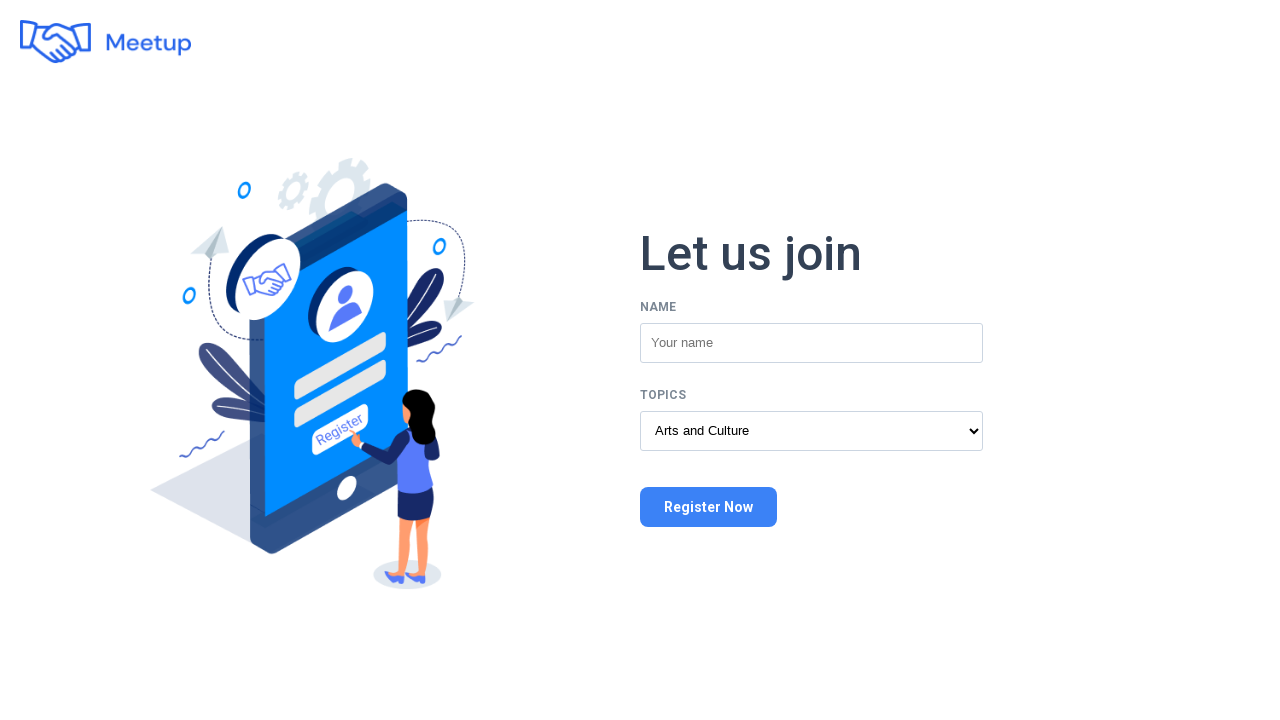

Filled name field with 'Diana' on #name
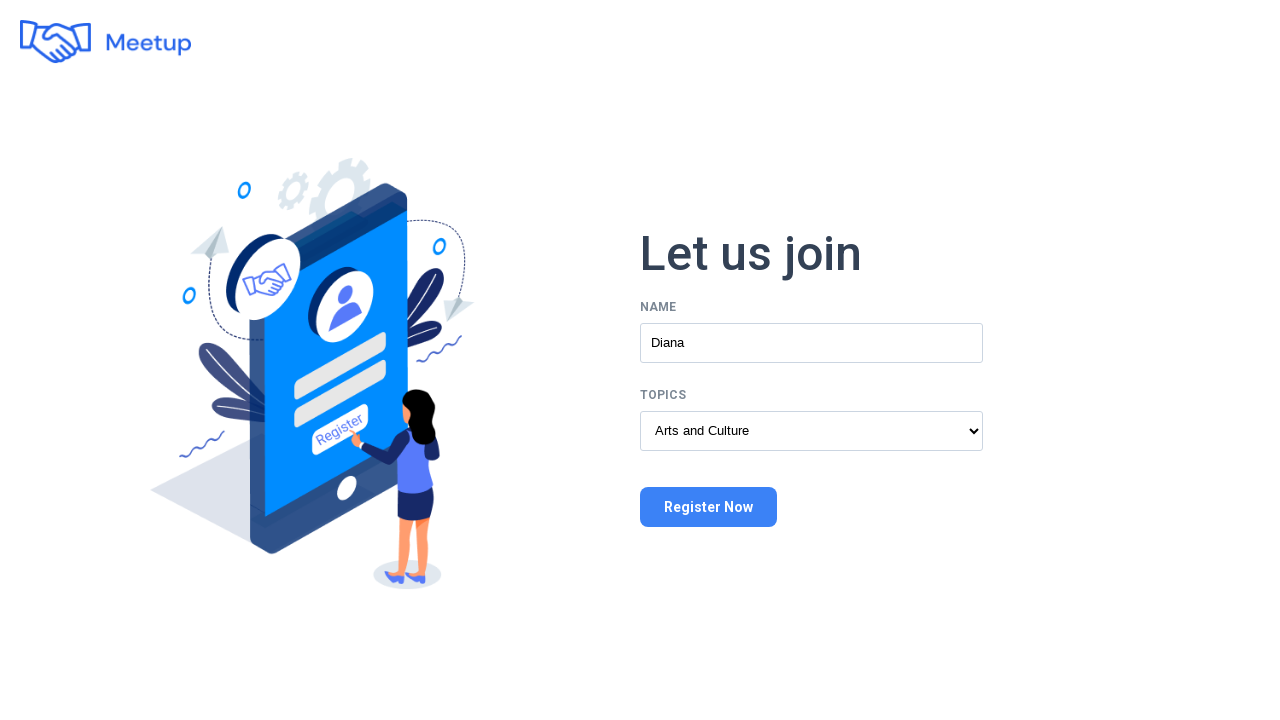

Selected topic 'Fashion and Learning' from dropdown on #topic
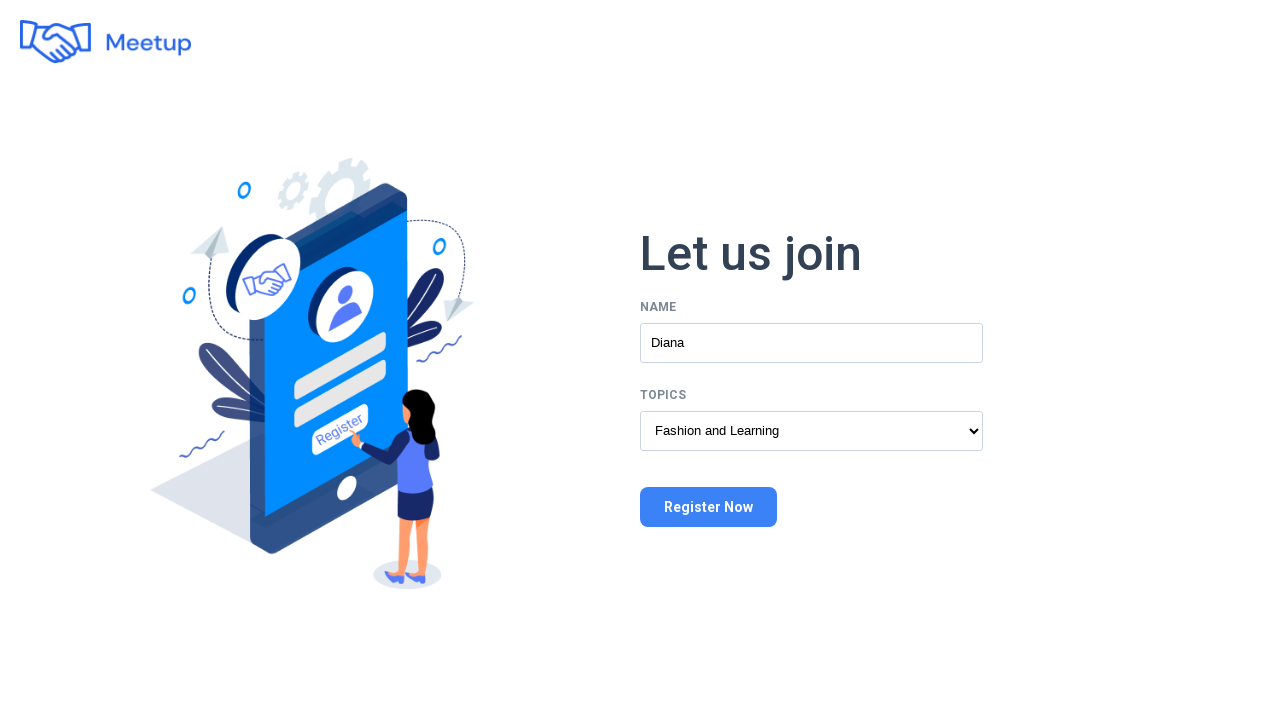

Clicked Register Now button to submit form at (708, 507) on button[class*='Register']
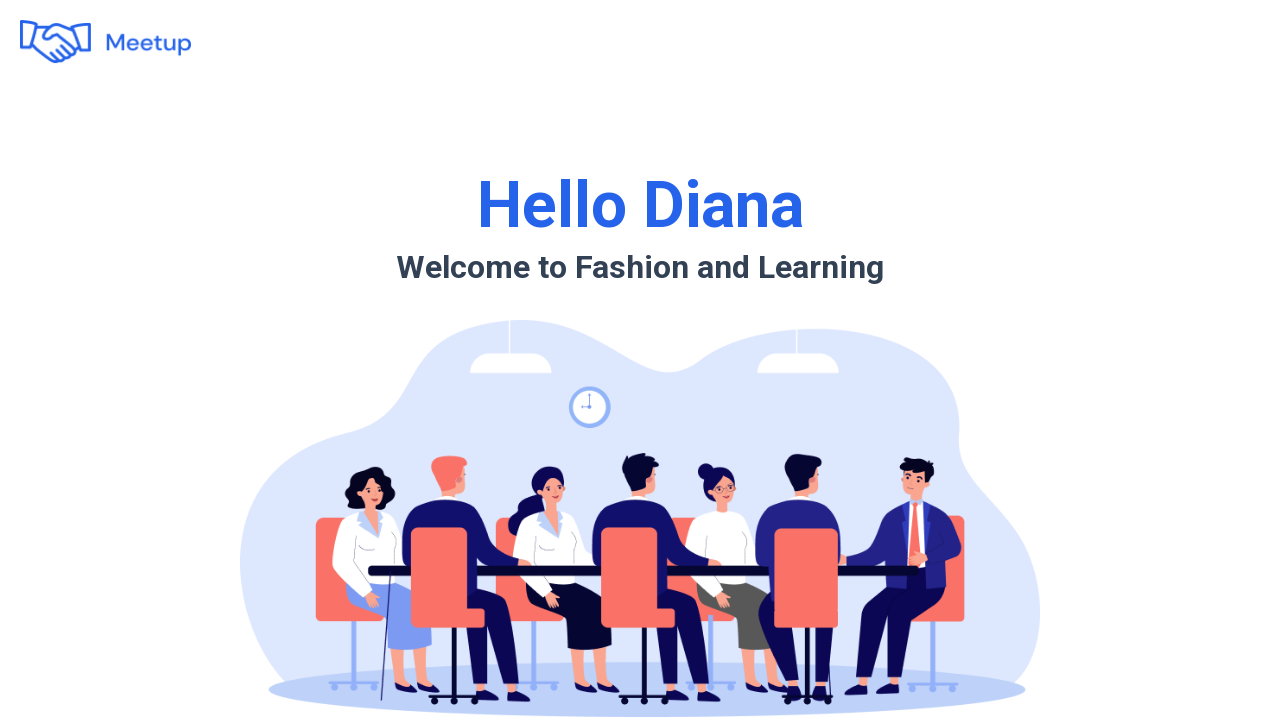

Navigated back to home page successfully
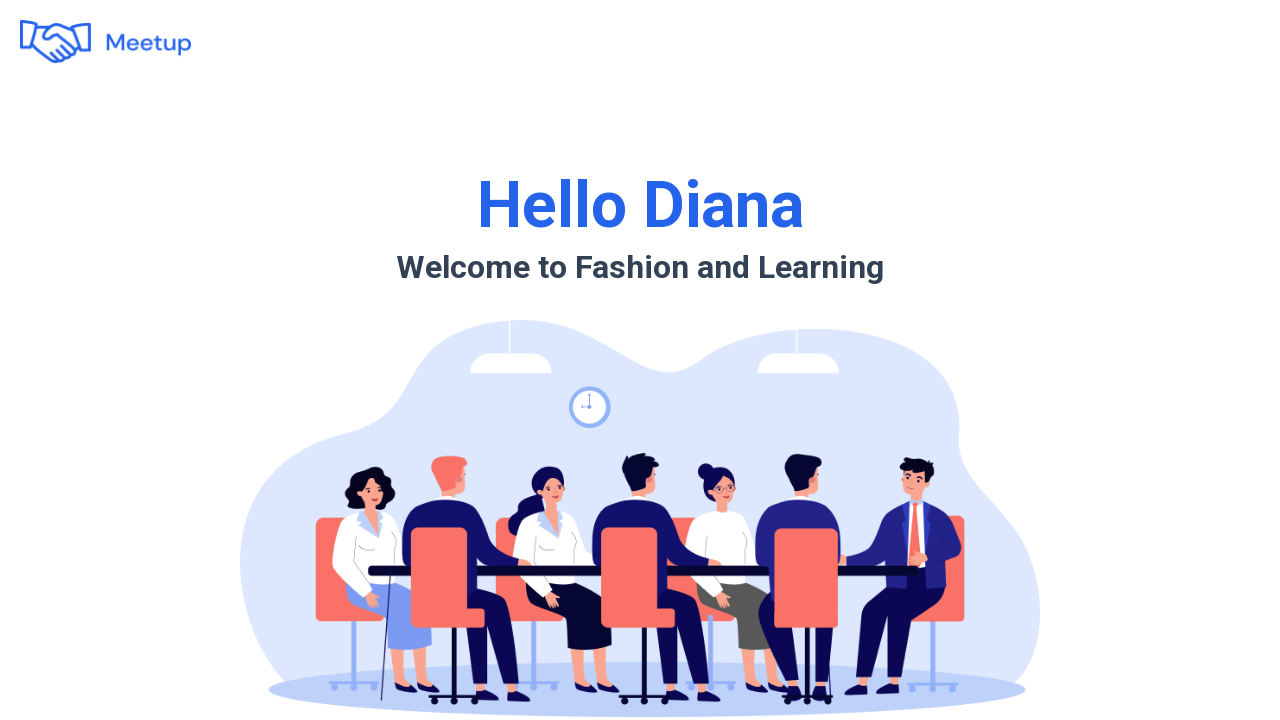

Verified welcome heading displays 'Hello Diana'
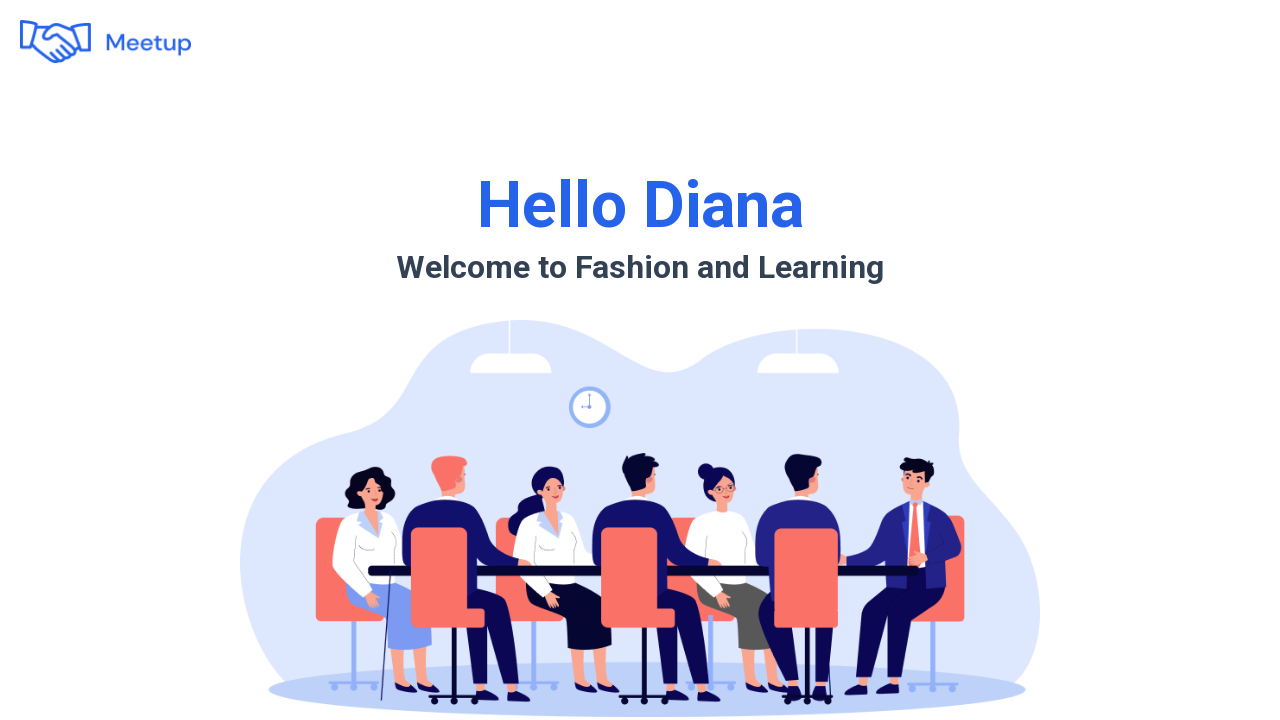

Verified description displays 'Welcome to Fashion and Learning'
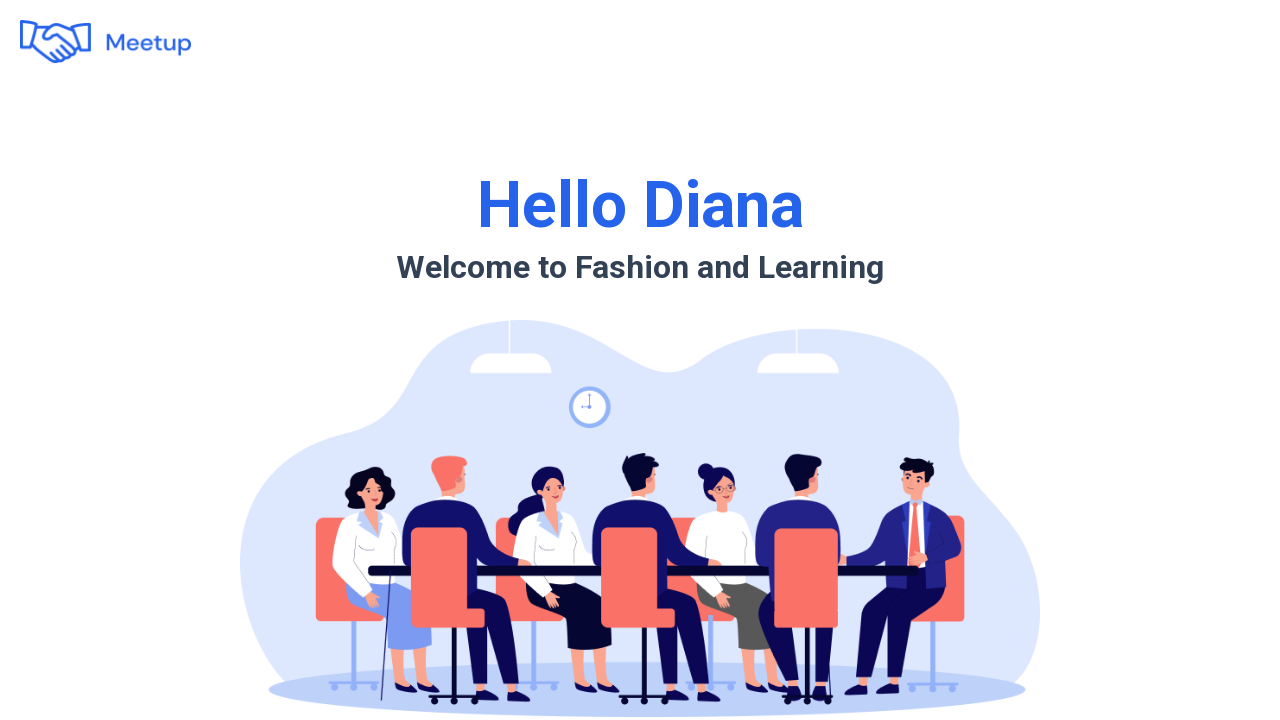

Navigated back to home page for next test iteration
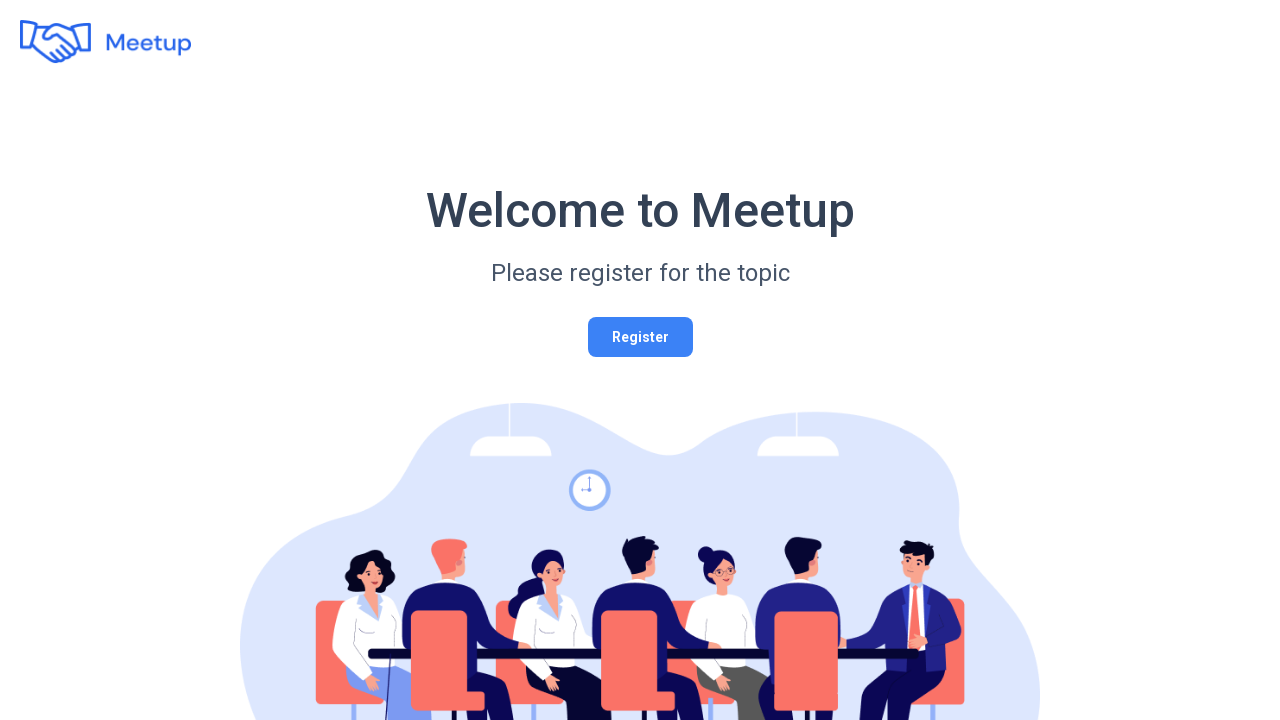

Clicked Register button to navigate to registration page at (640, 337) on #registerButton
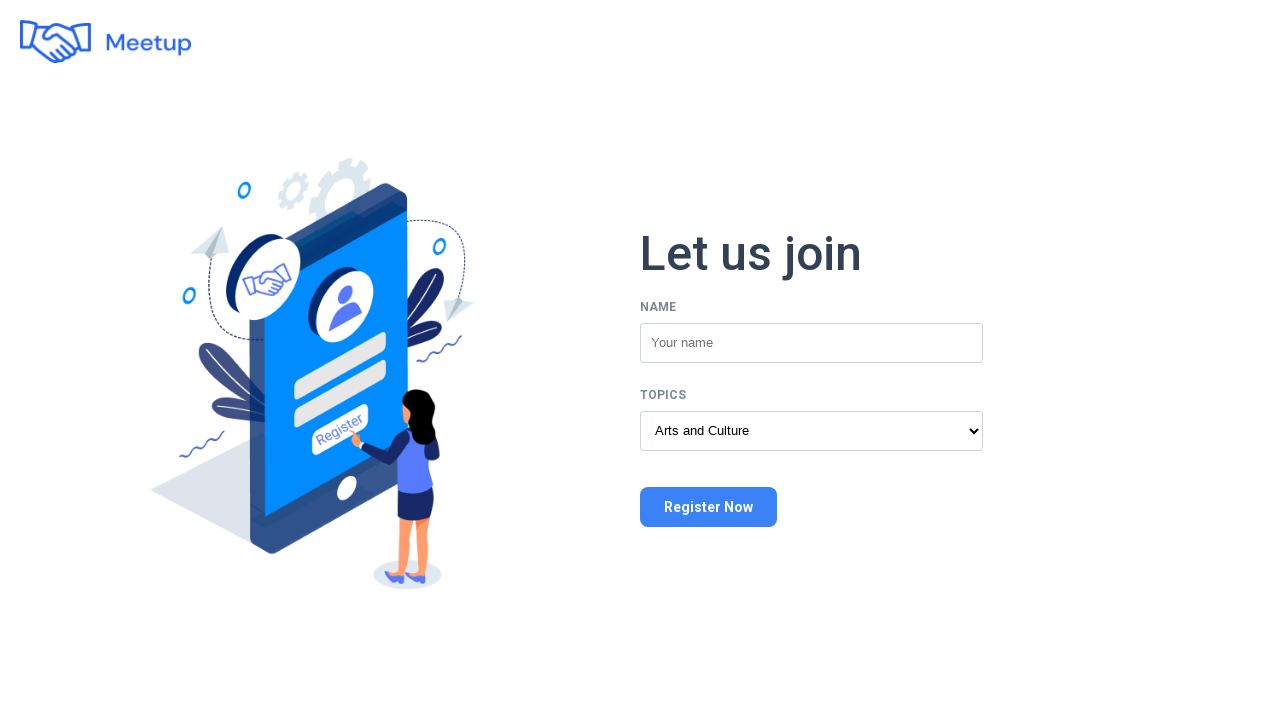

Filled name field with 'Eve' on #name
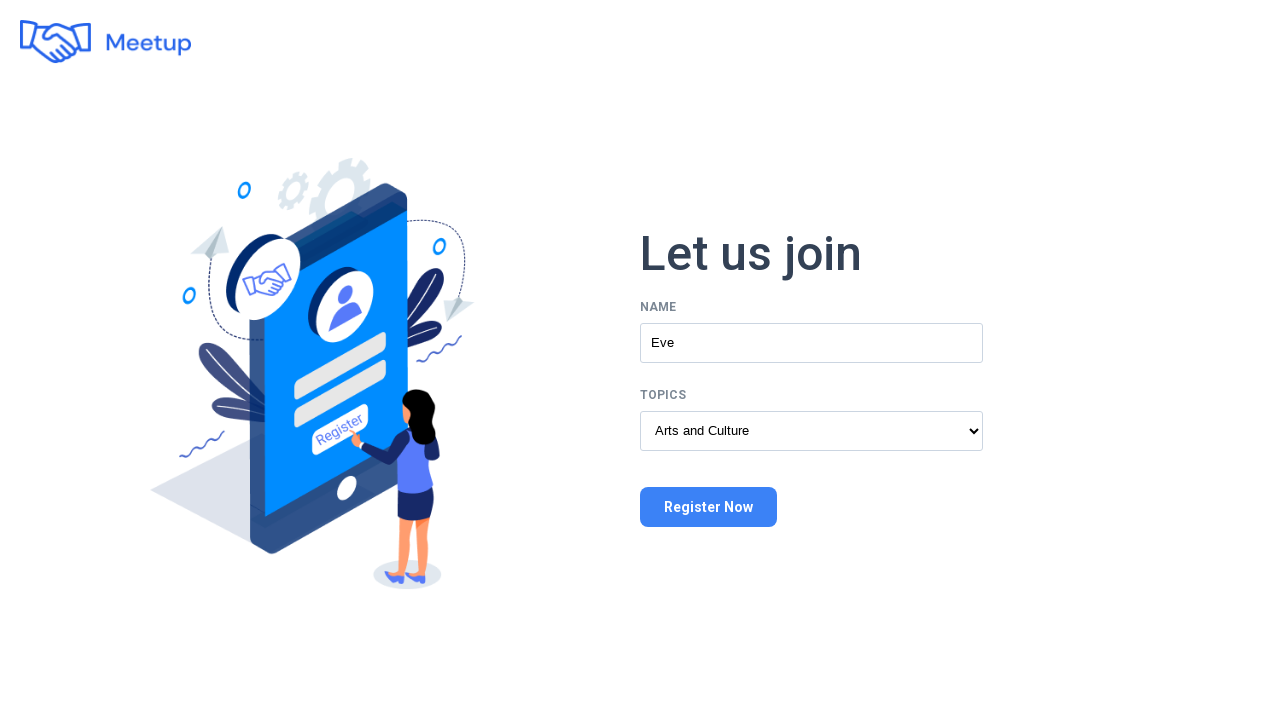

Selected topic 'Games' from dropdown on #topic
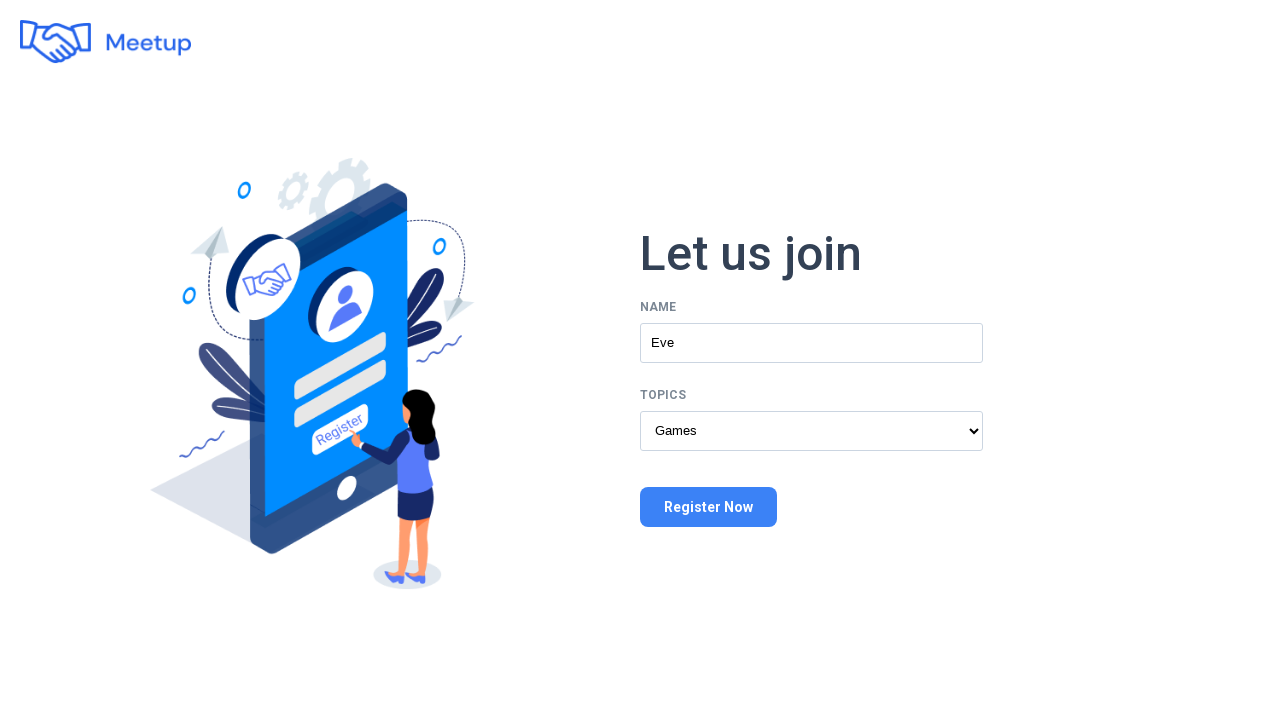

Clicked Register Now button to submit form at (708, 507) on button[class*='Register']
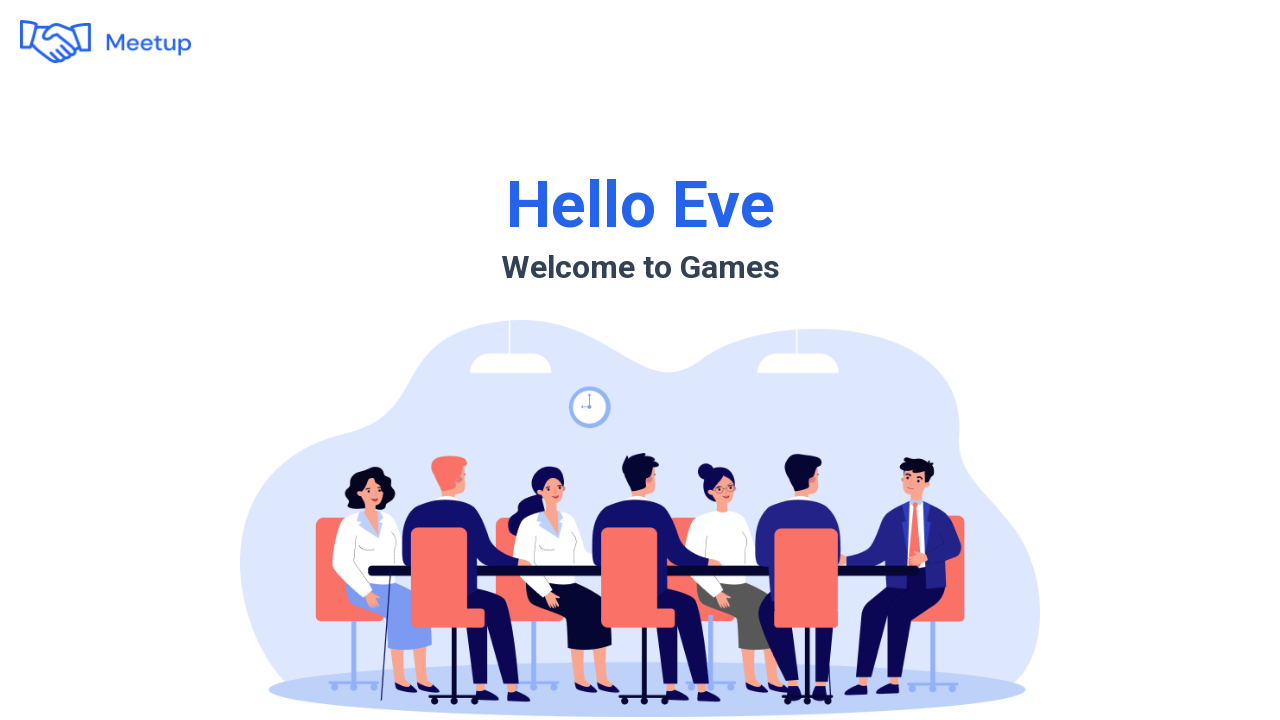

Navigated back to home page successfully
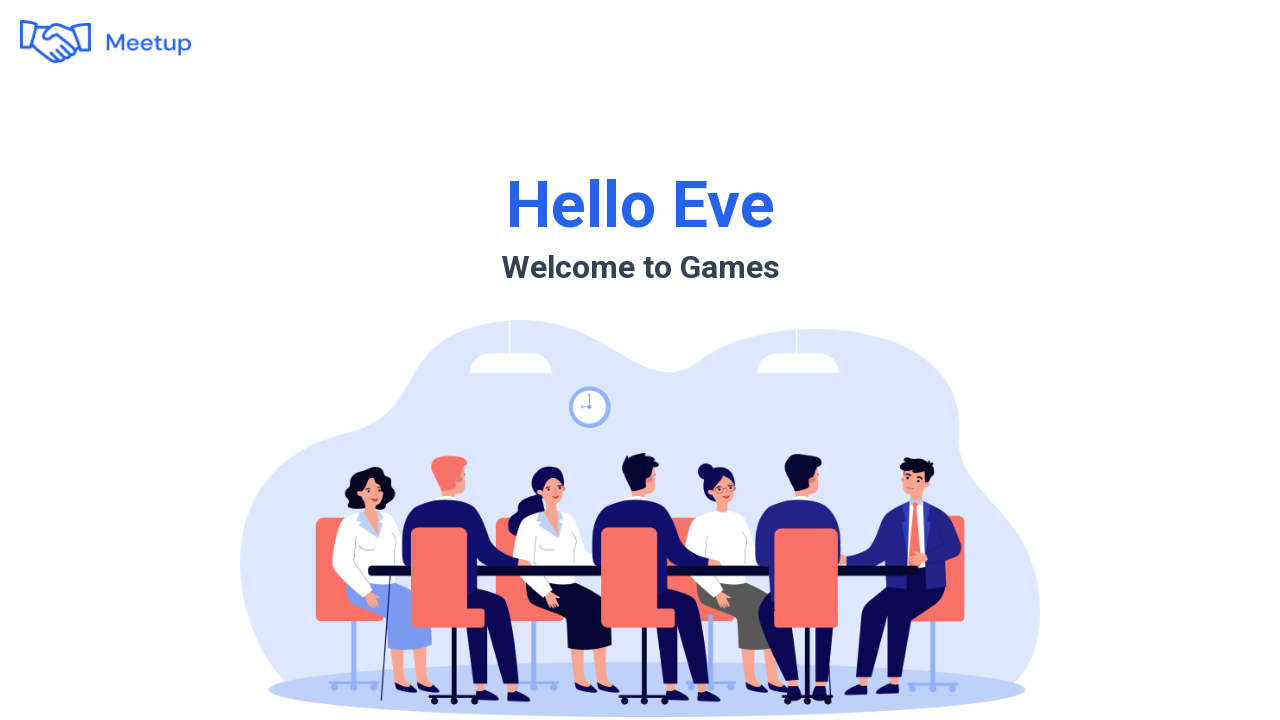

Verified welcome heading displays 'Hello Eve'
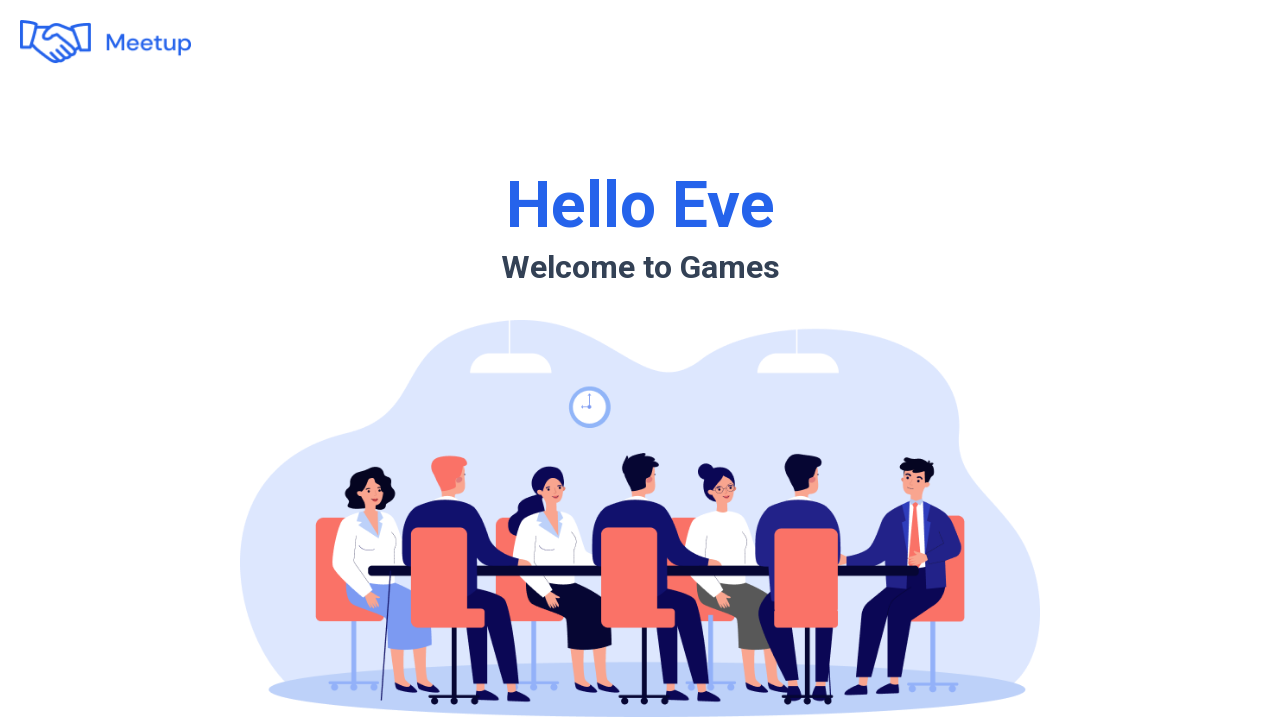

Verified description displays 'Welcome to Games'
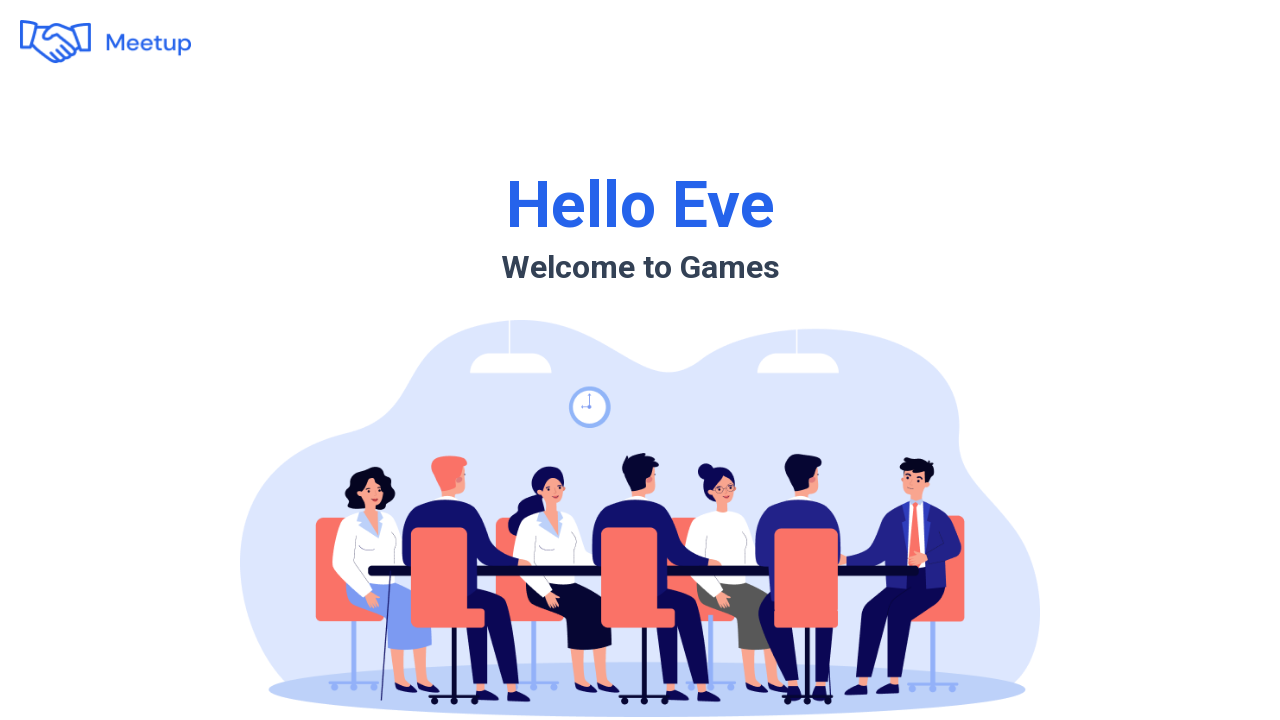

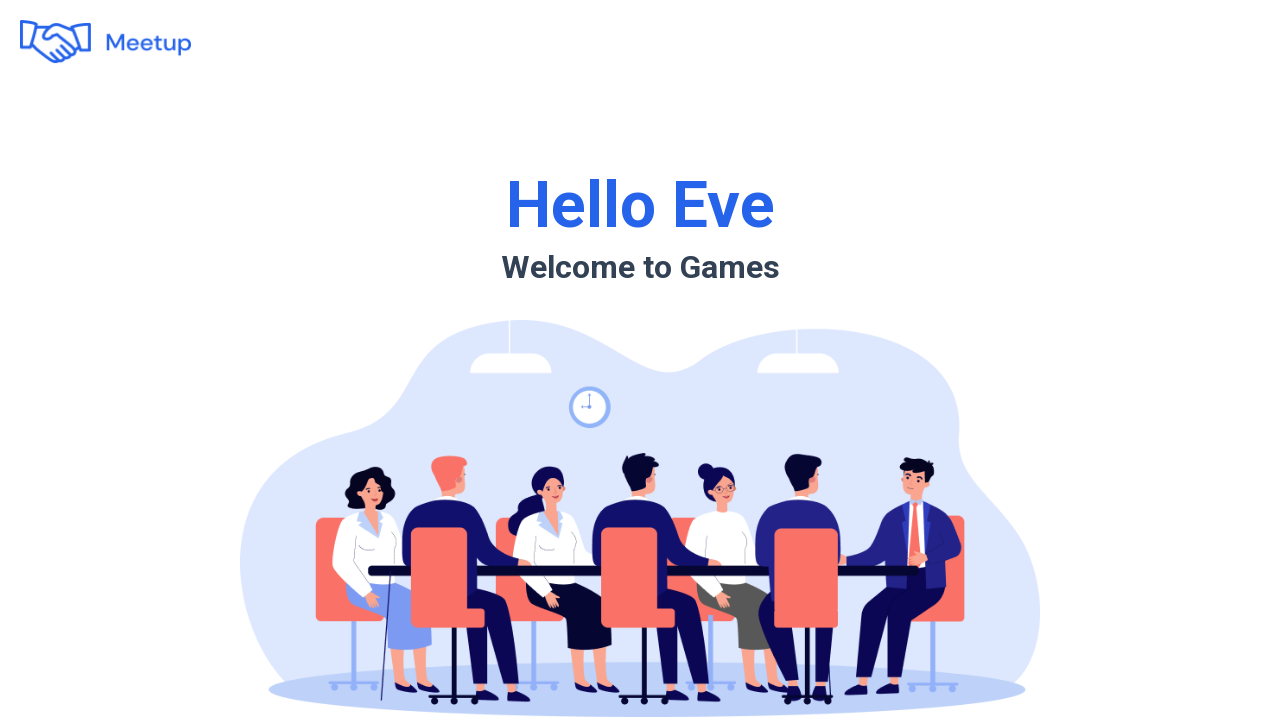